Tests infinite scroll functionality on a quotes website by performing human-like scrolling behavior with randomized scroll amounts, directions, and delays to load dynamic content.

Starting URL: https://quotes.toscrape.com/scroll

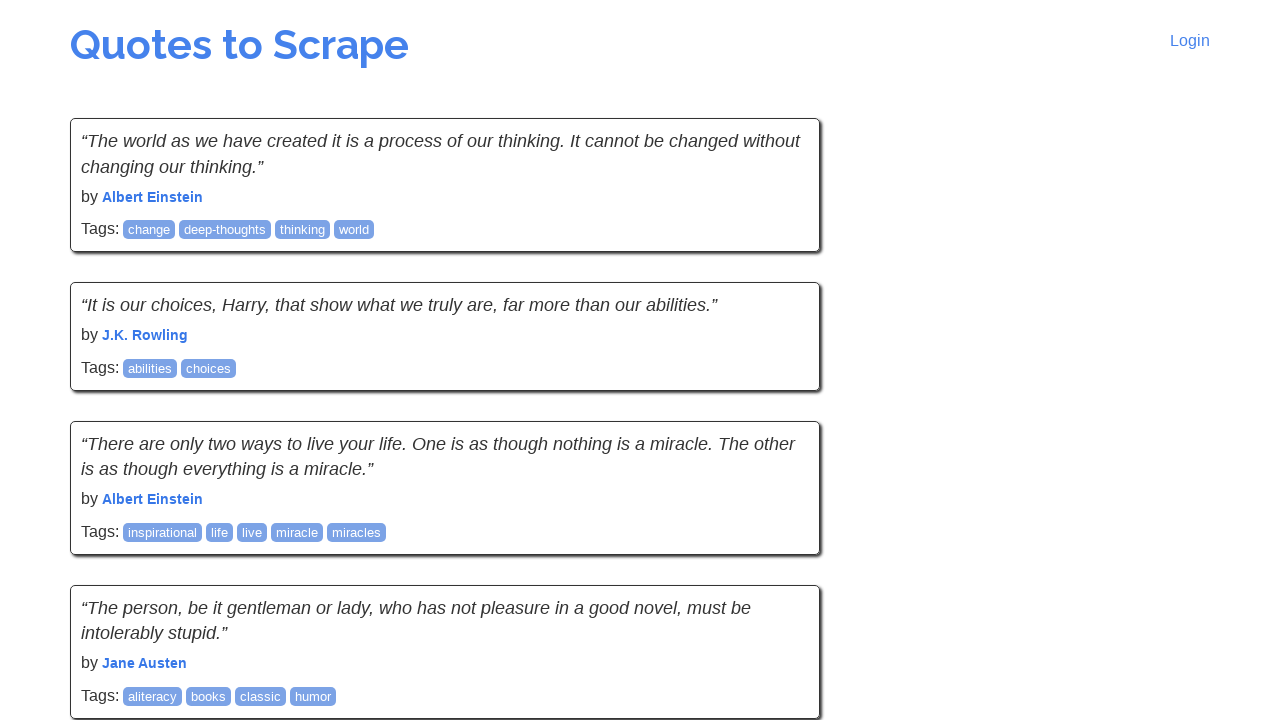

Initial quote elements loaded on infinite scroll page
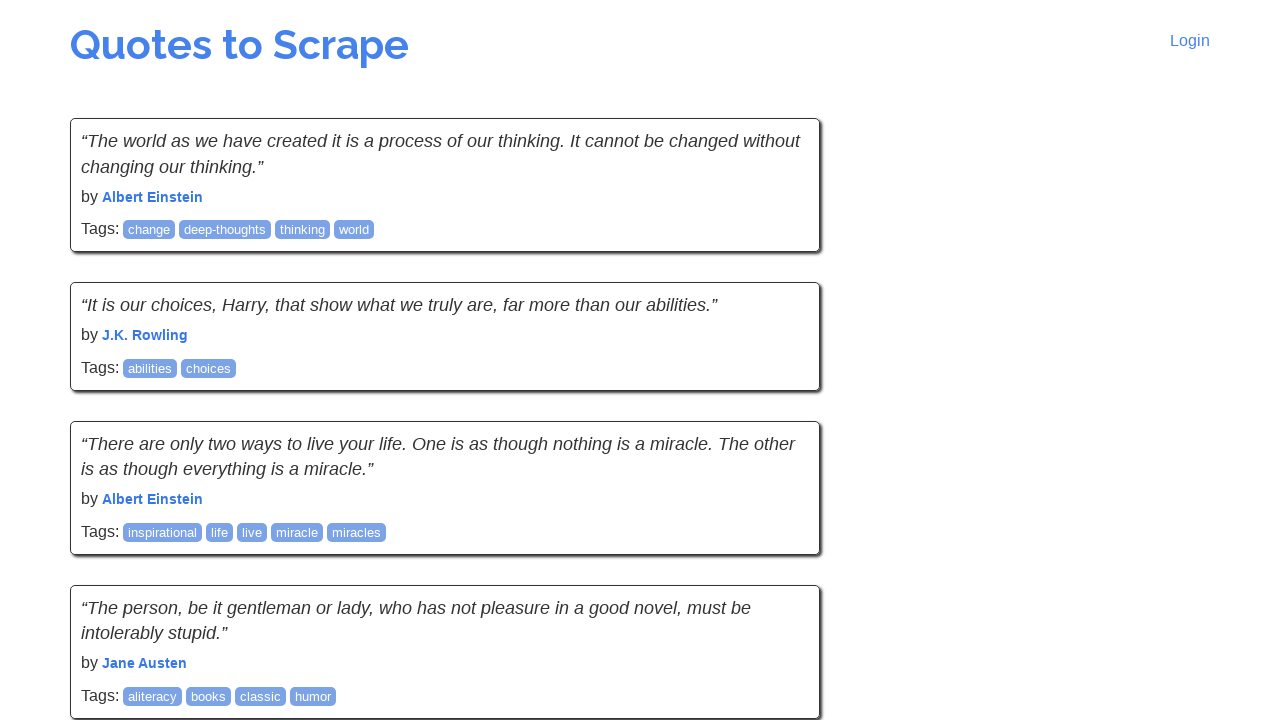

Network idle state reached
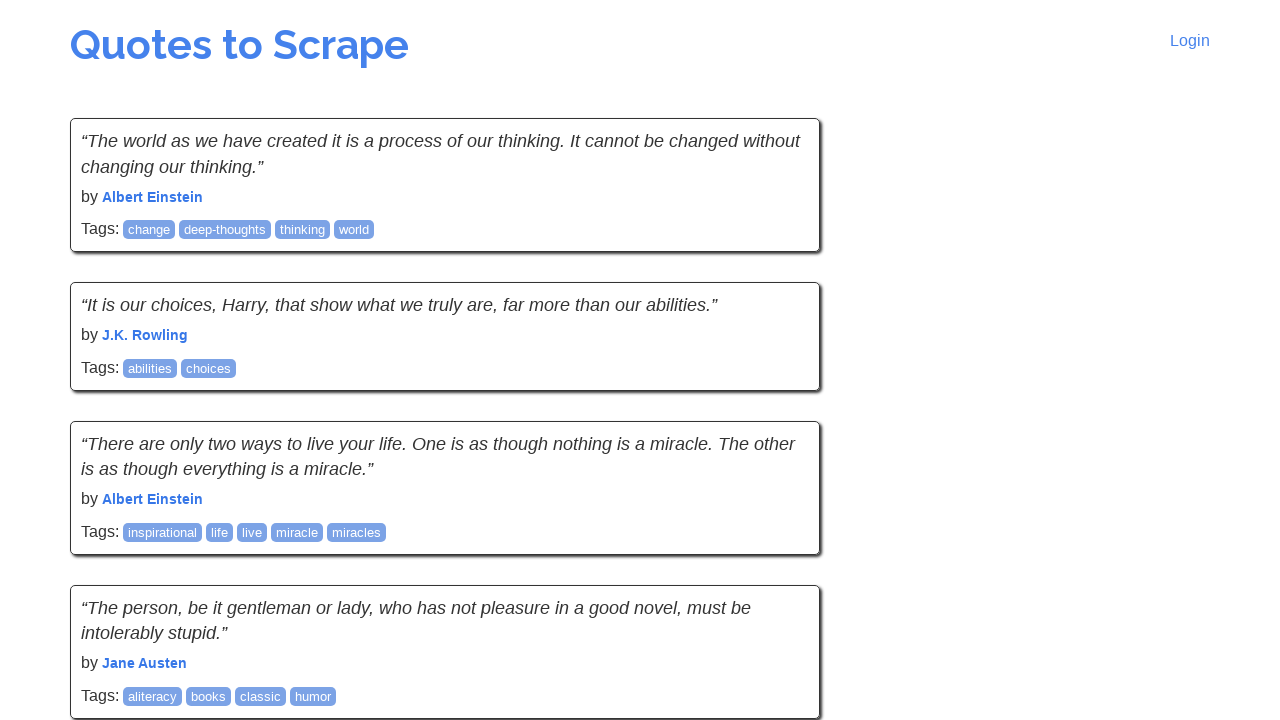

Scrolled down 551.9px to load more quotes
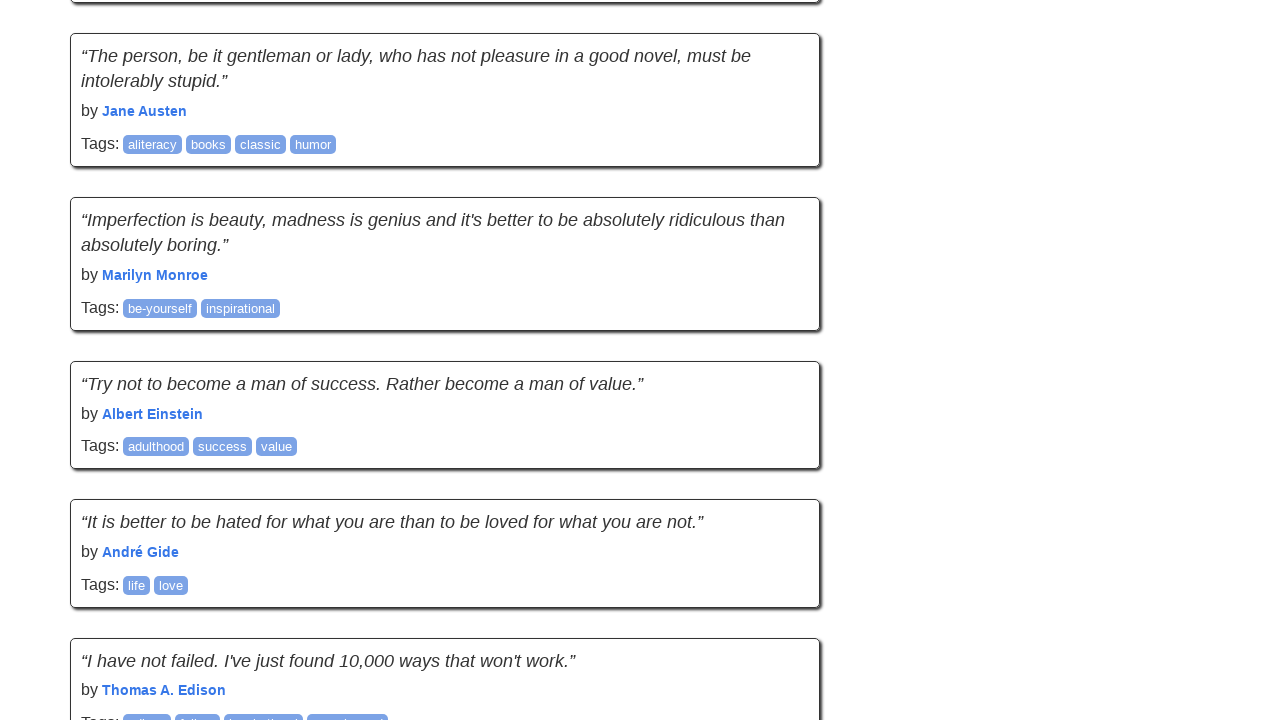

Brief pause after scrolling
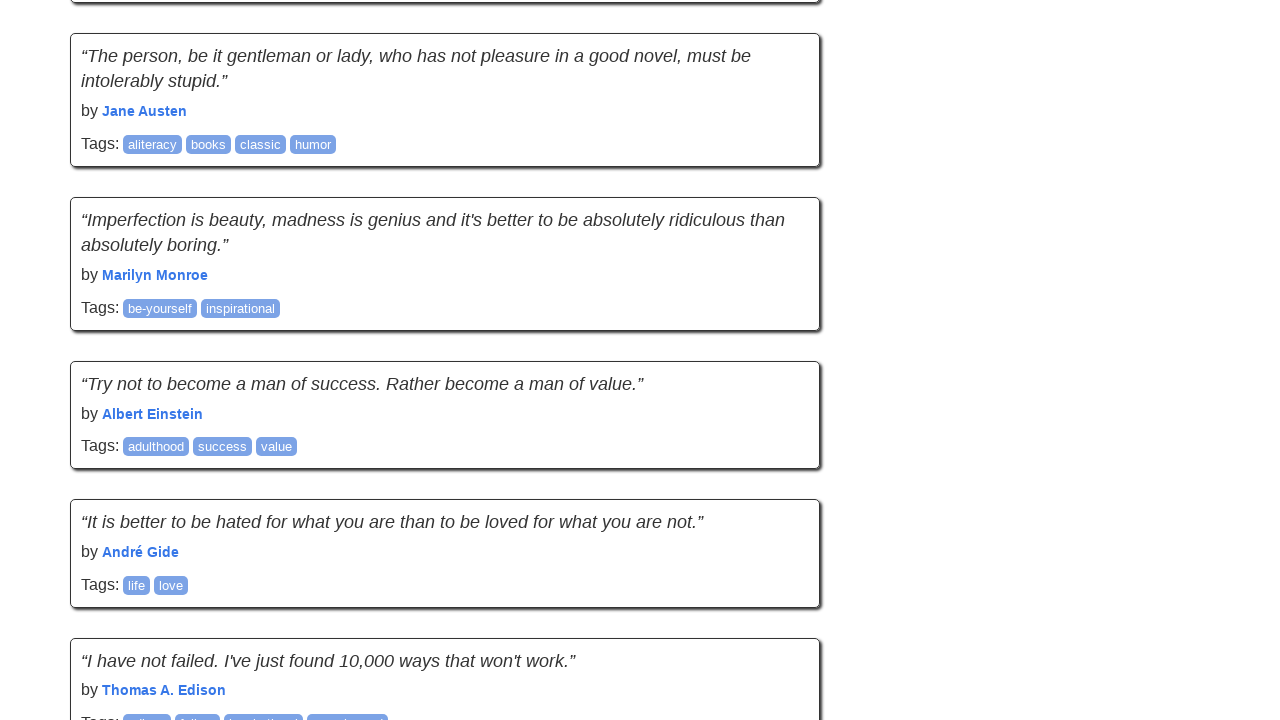

Extended thinking pause to mimic human behavior
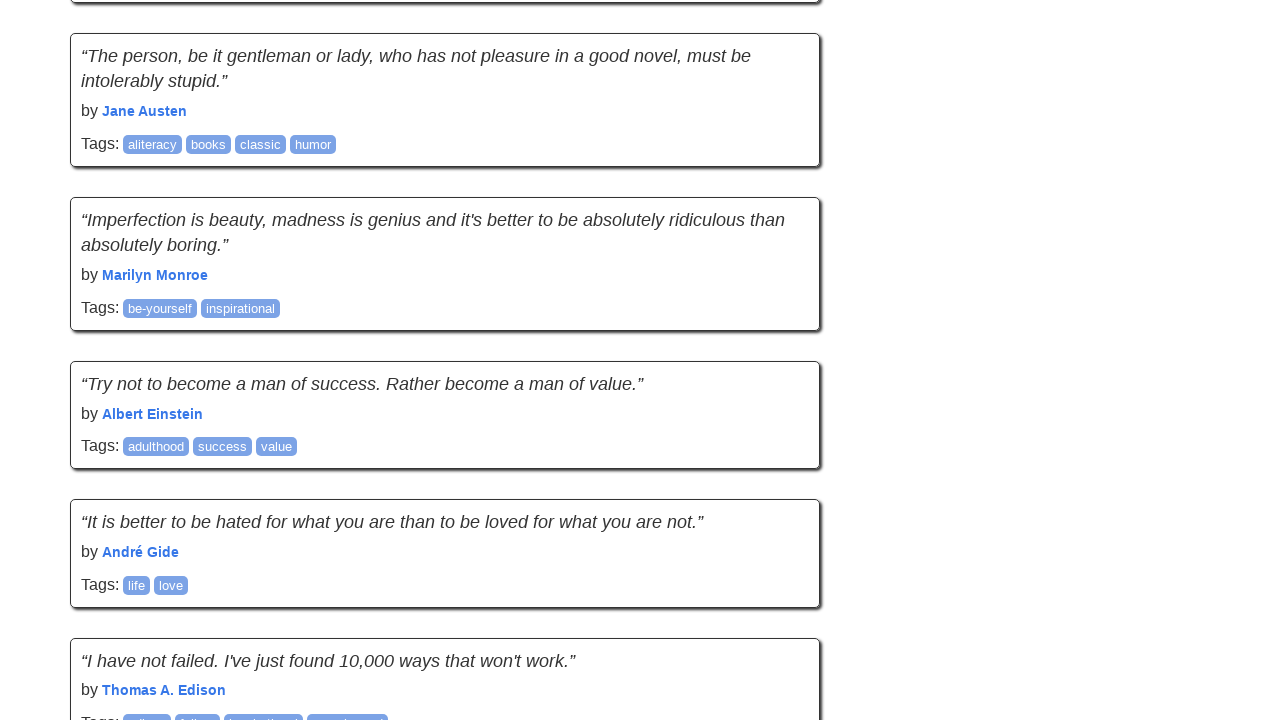

Scrolled up 551.9px (human-like behavior)
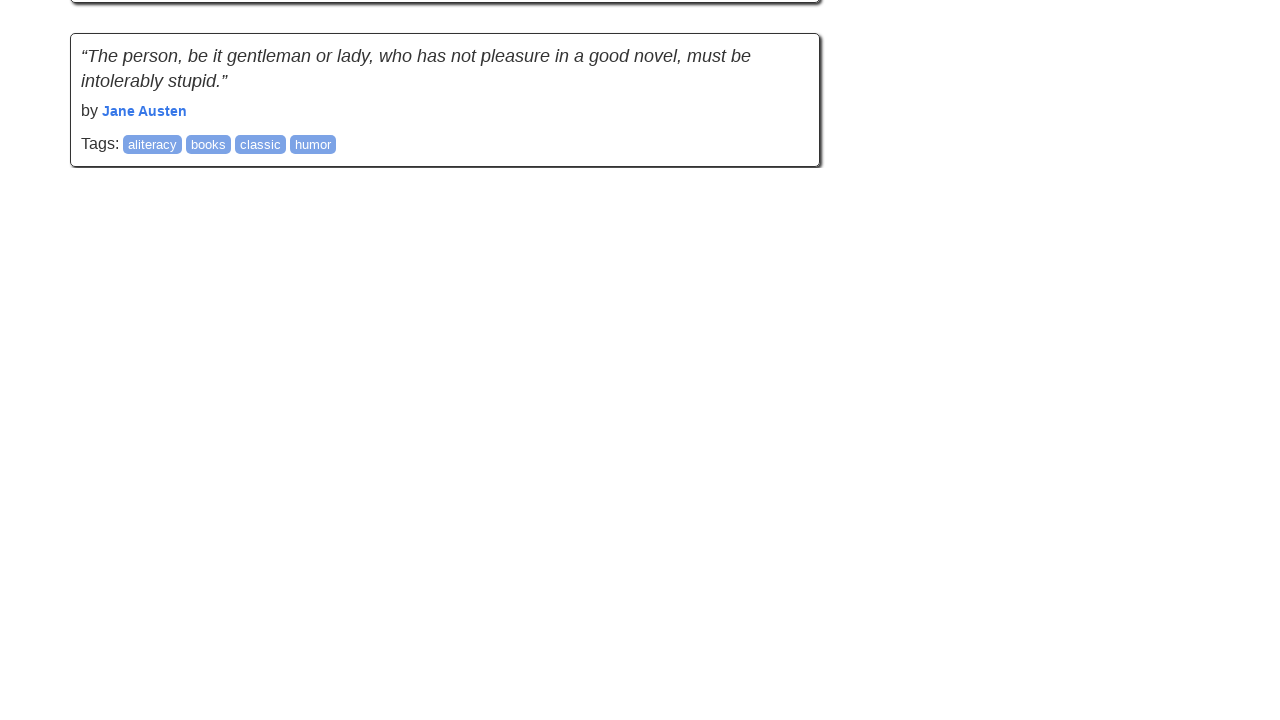

Pause after scrolling up
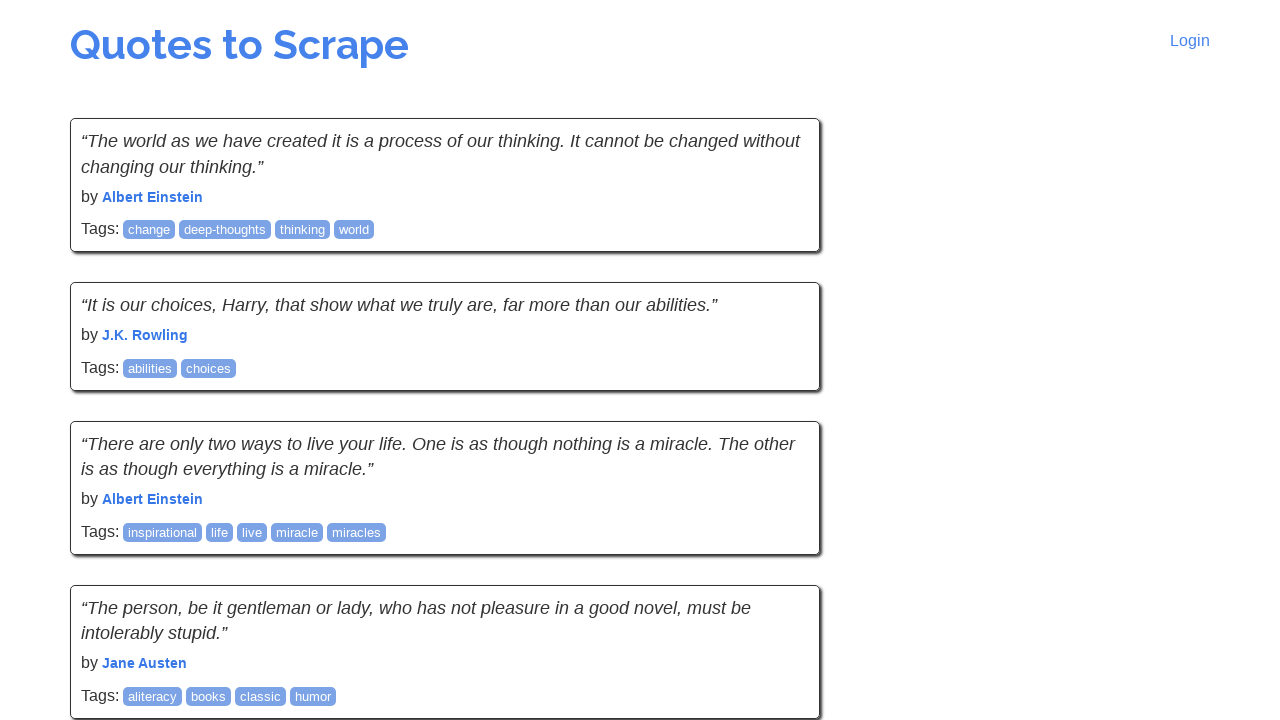

Network idle state reached
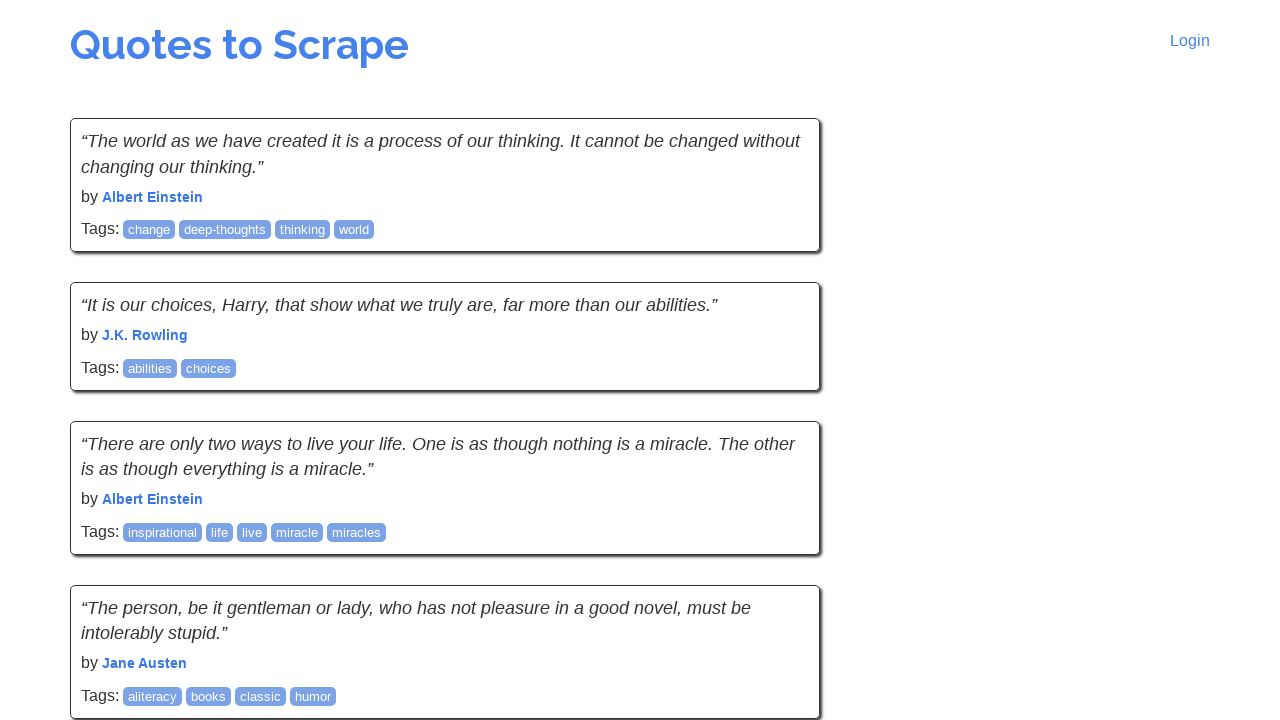

Scrolled down 576.0px to load more quotes
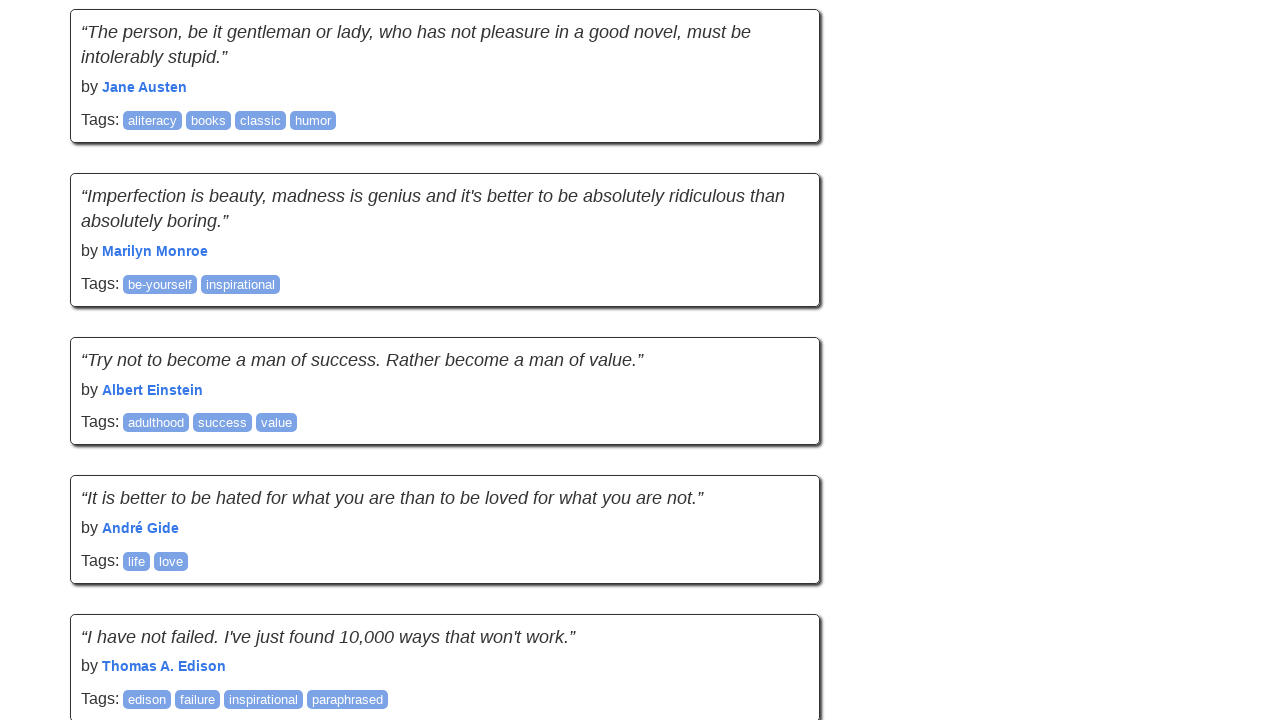

Brief pause after scrolling
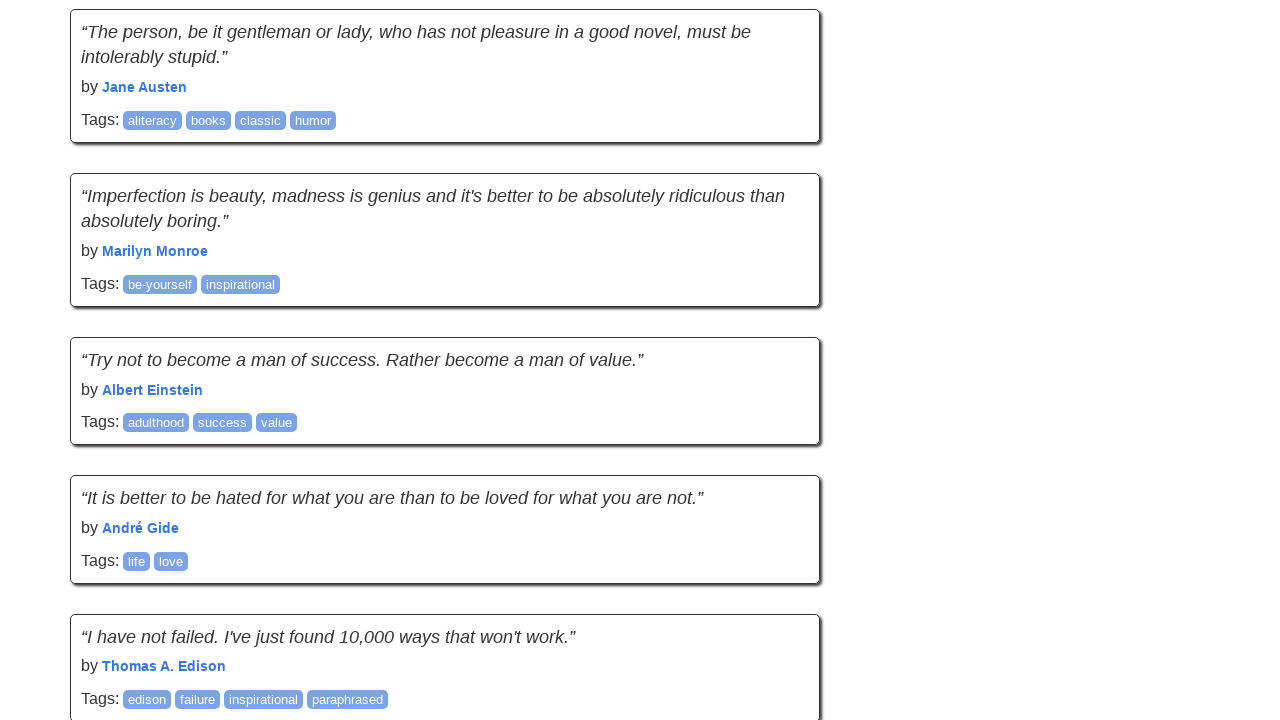

Scrolled up 576.0px (human-like behavior)
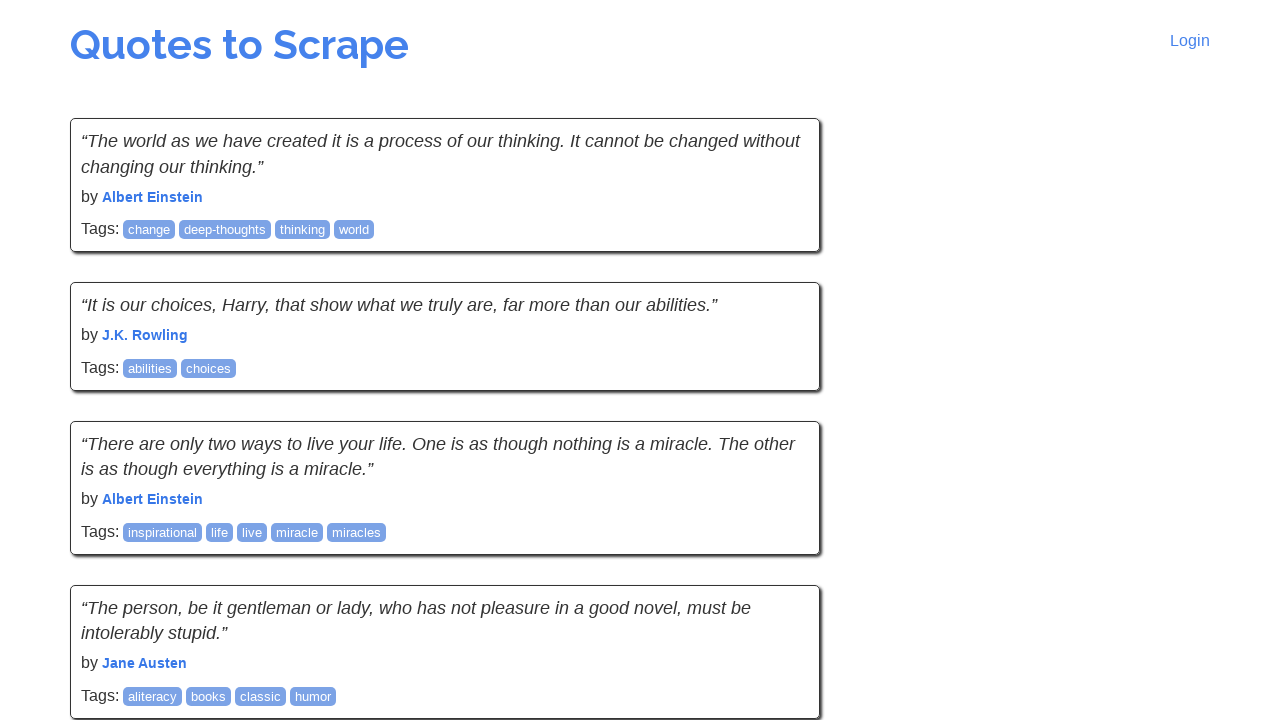

Pause after scrolling up
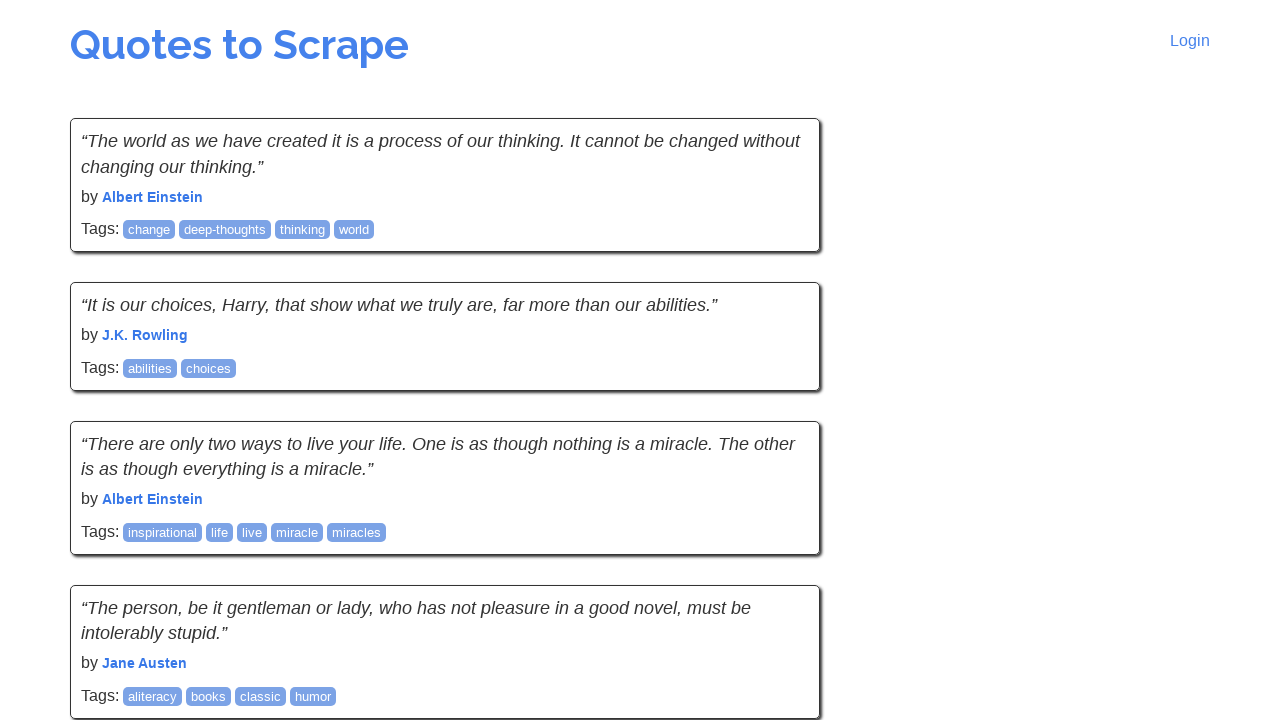

Network idle state reached
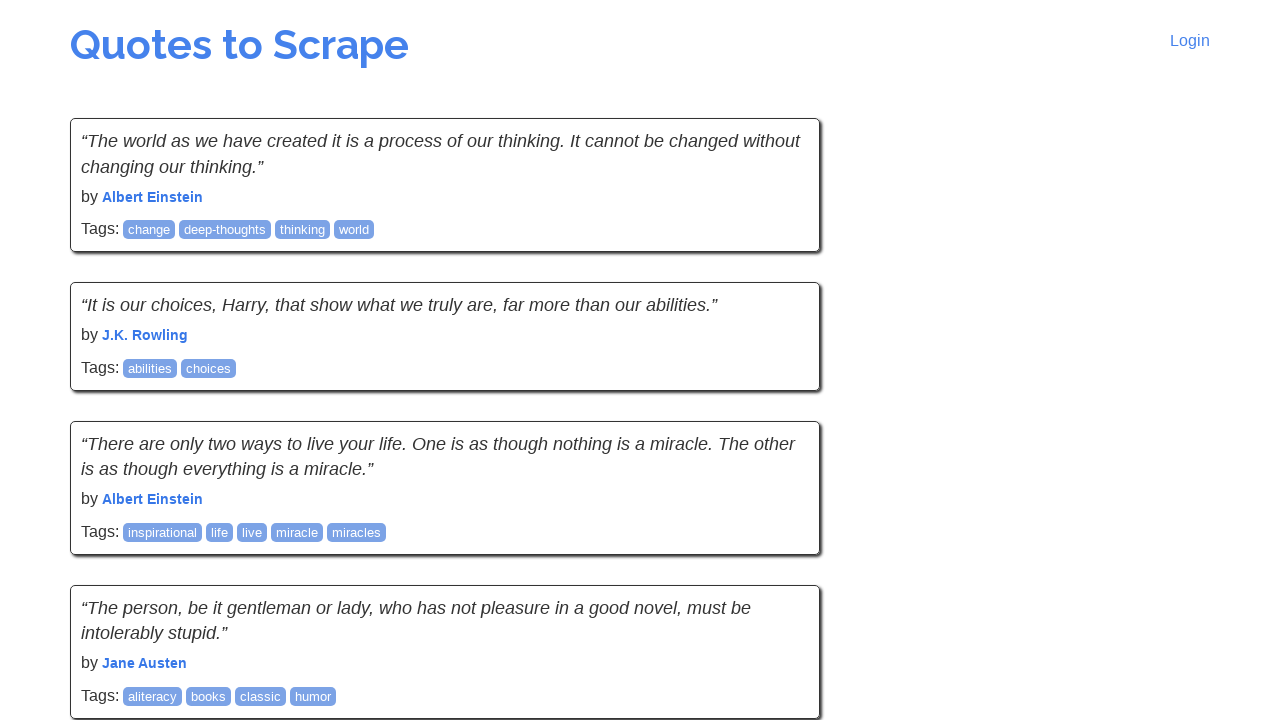

Scrolled down 211.6px to load more quotes
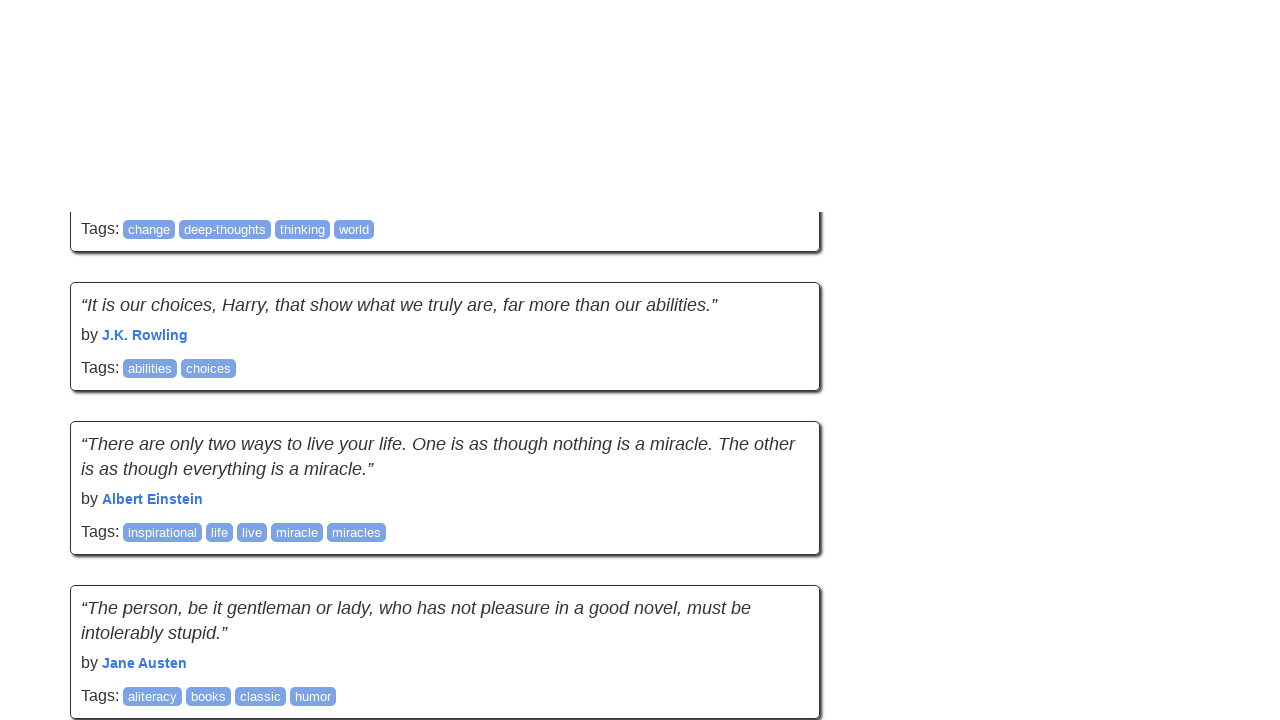

Brief pause after scrolling
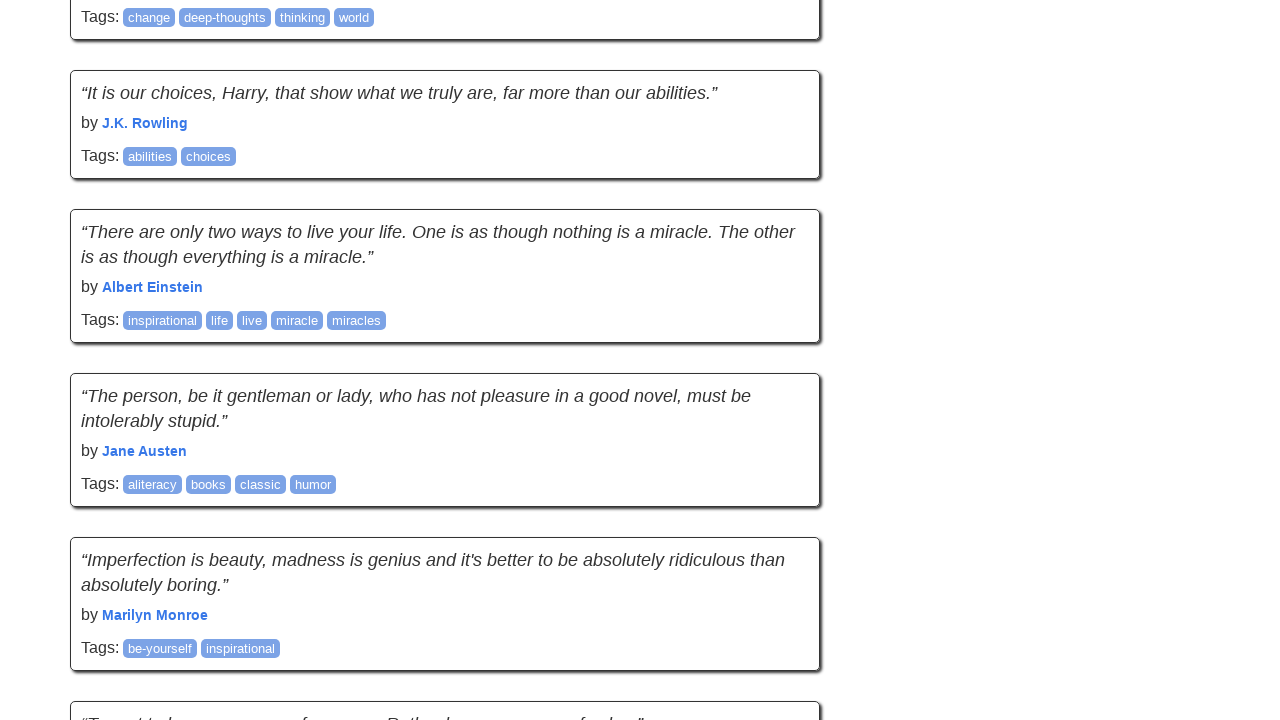

Extended thinking pause to mimic human behavior
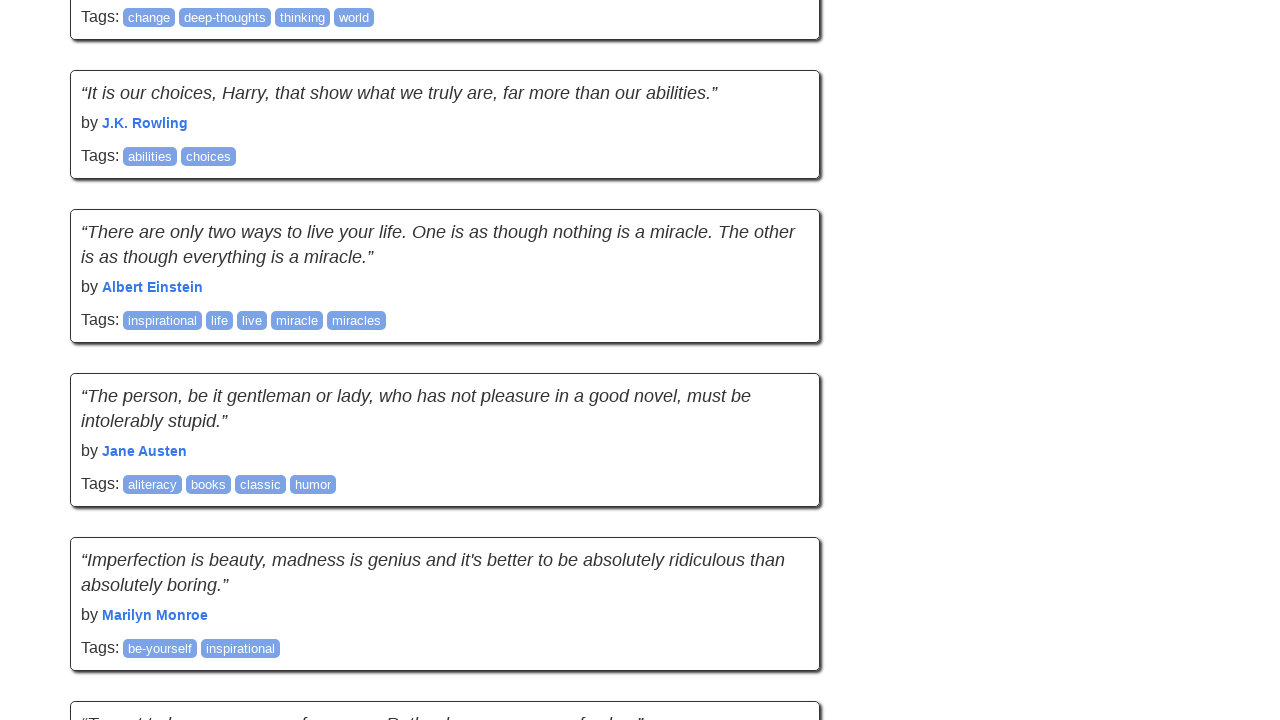

Network idle state reached
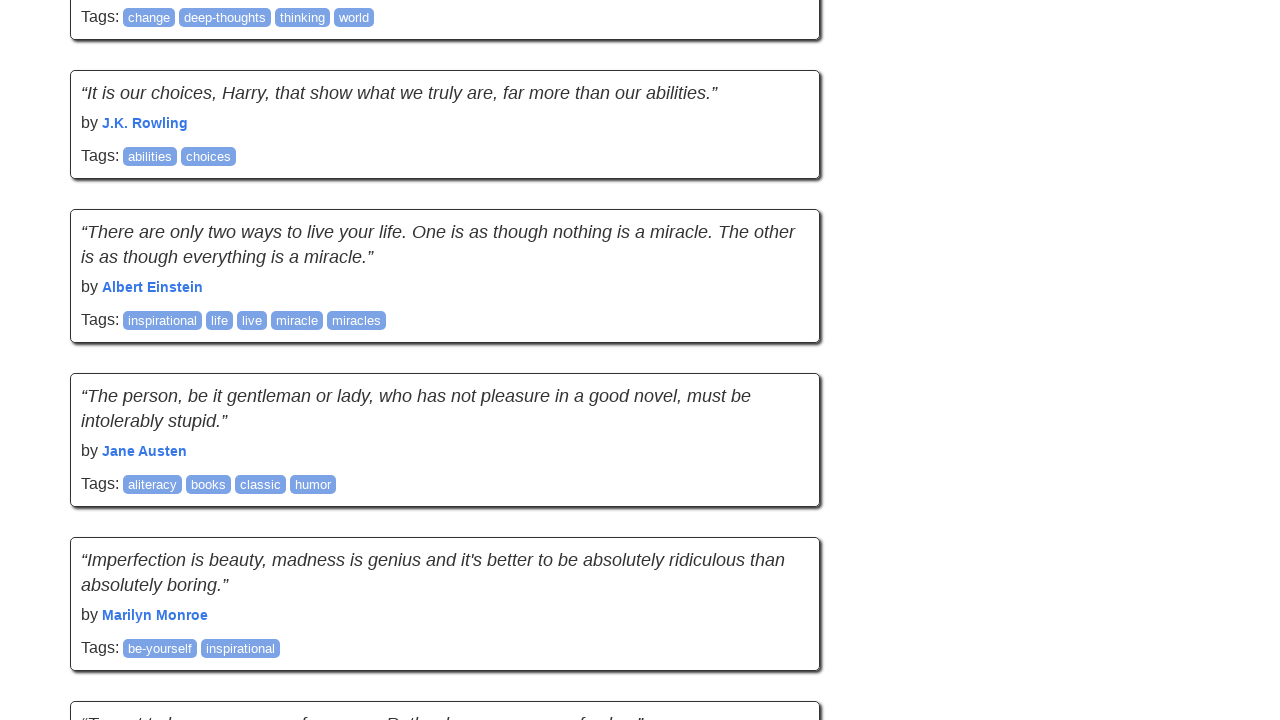

Scrolled down 576.0px to load more quotes
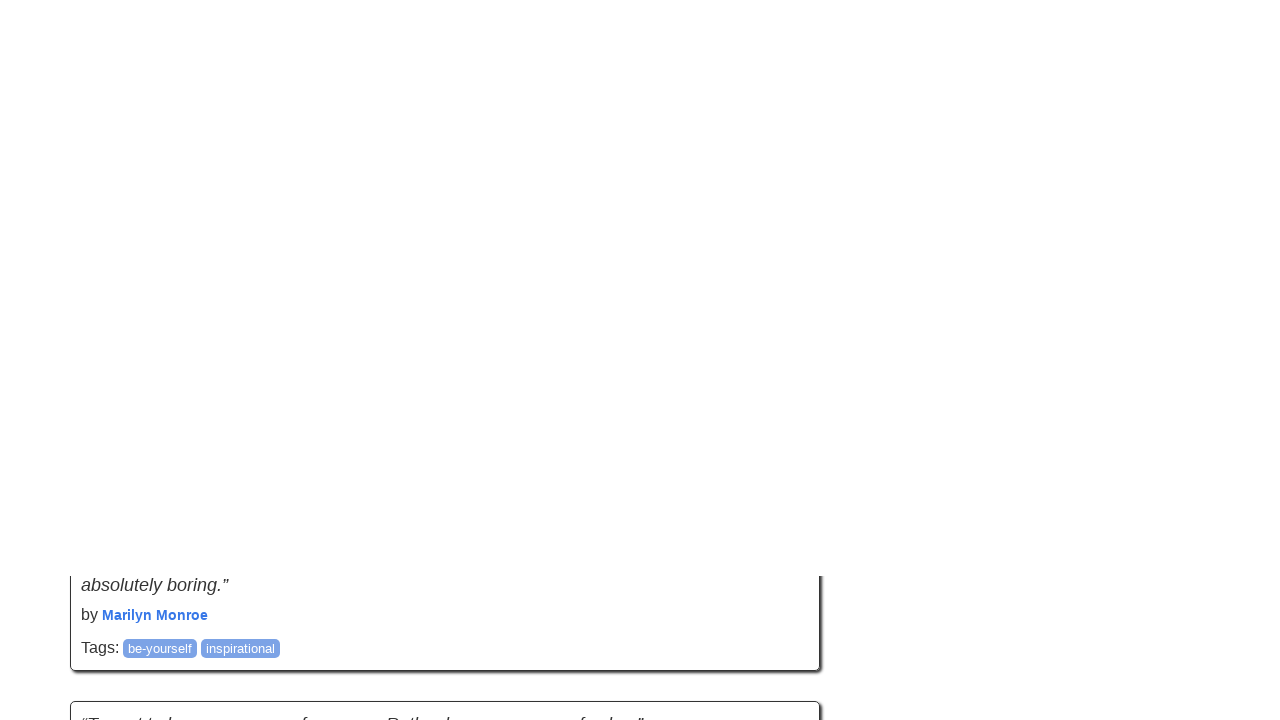

Brief pause after scrolling
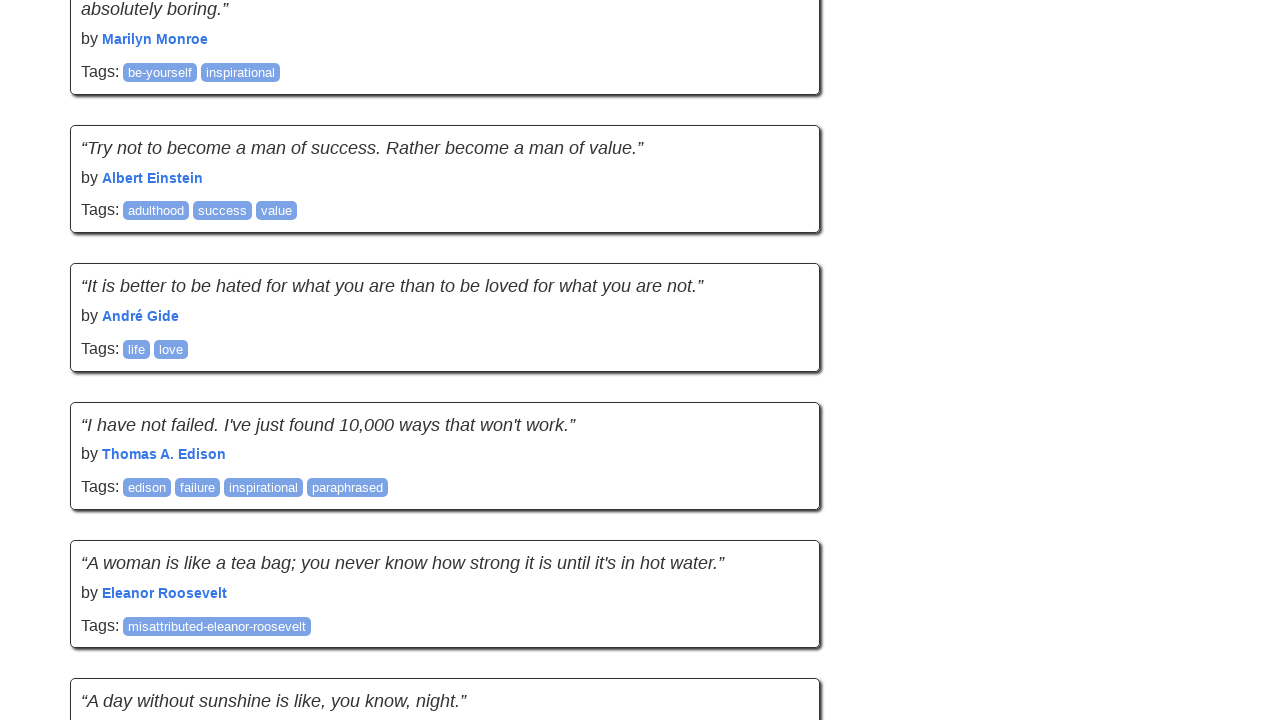

Scrolled up 576.0px (human-like behavior)
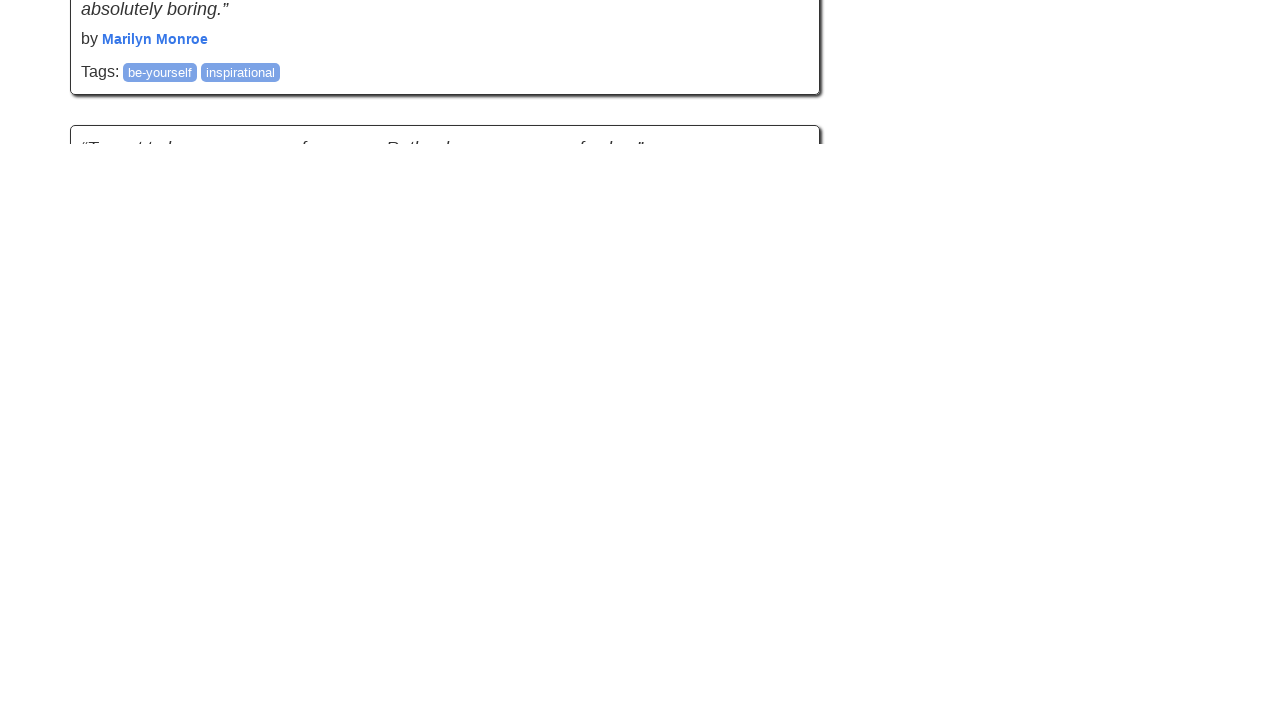

Pause after scrolling up
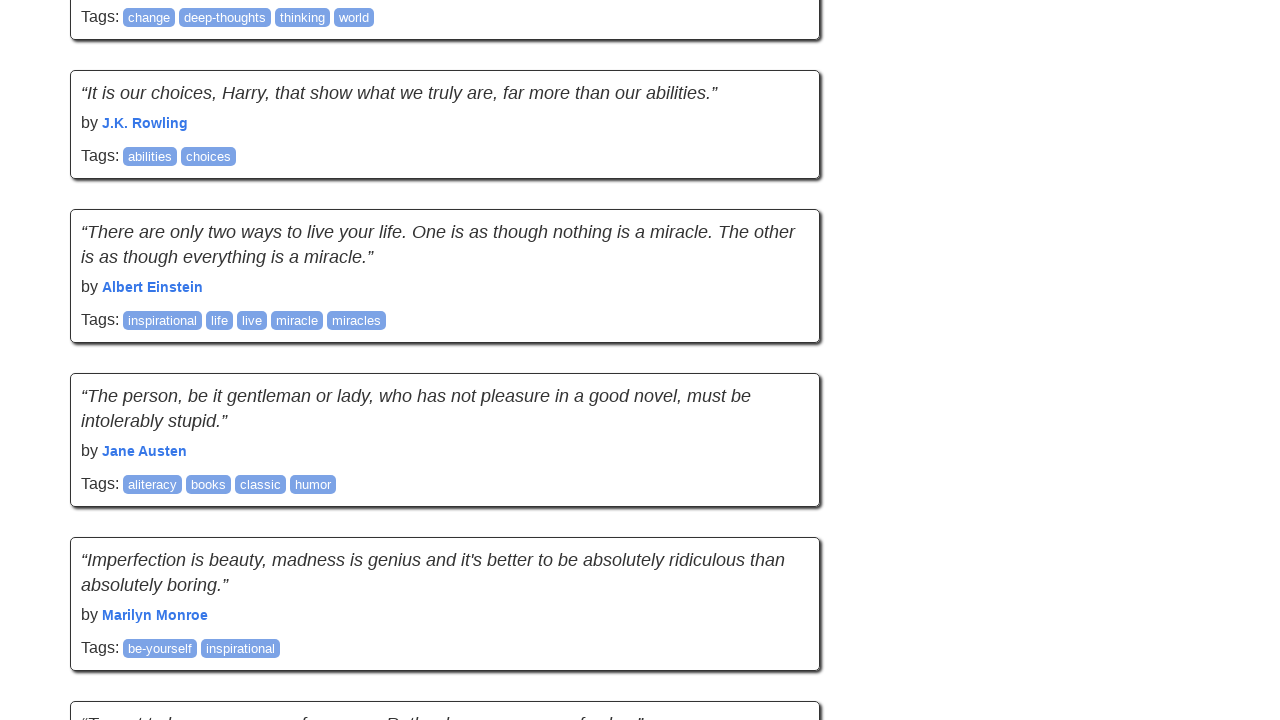

Network idle state reached
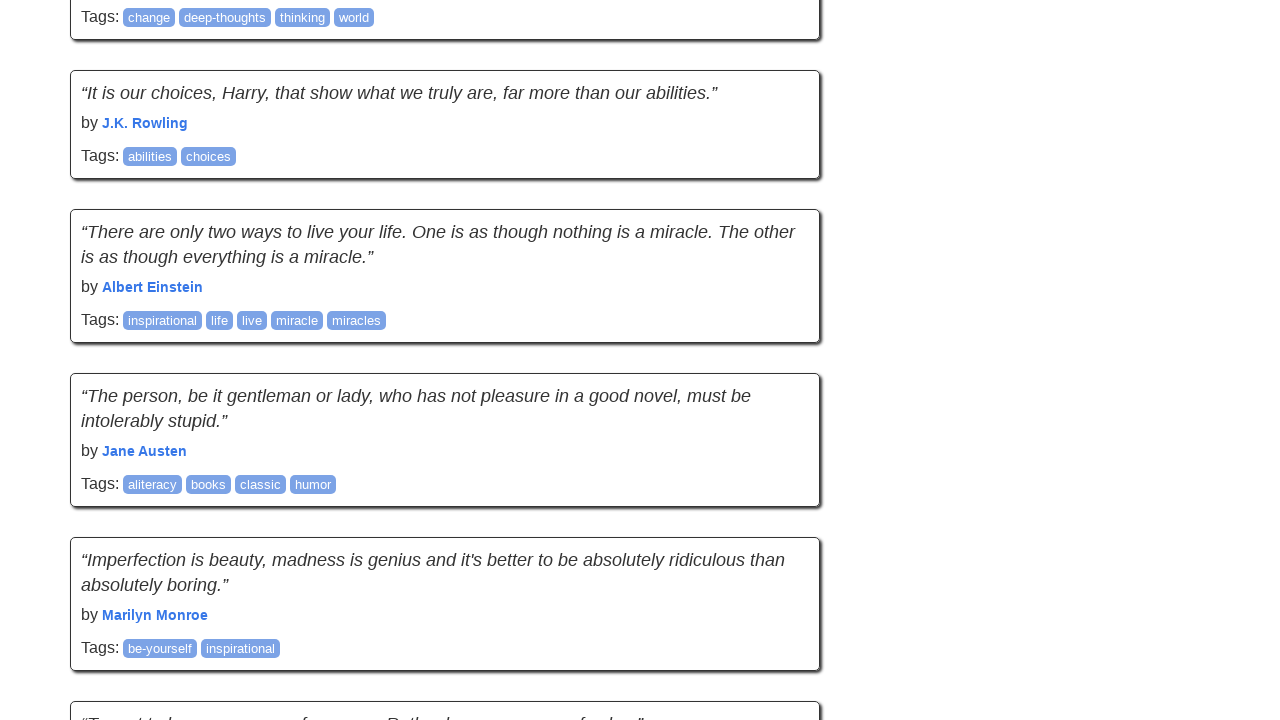

Scrolled down 435.1px to load more quotes
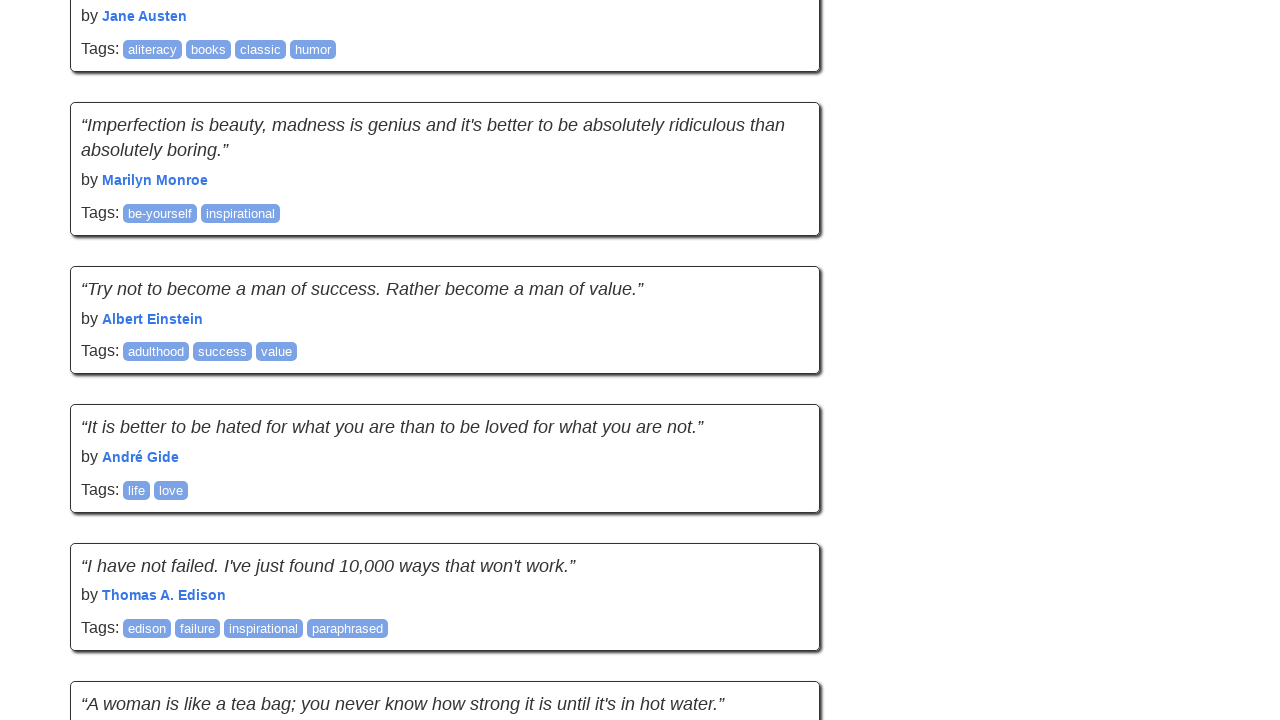

Brief pause after scrolling
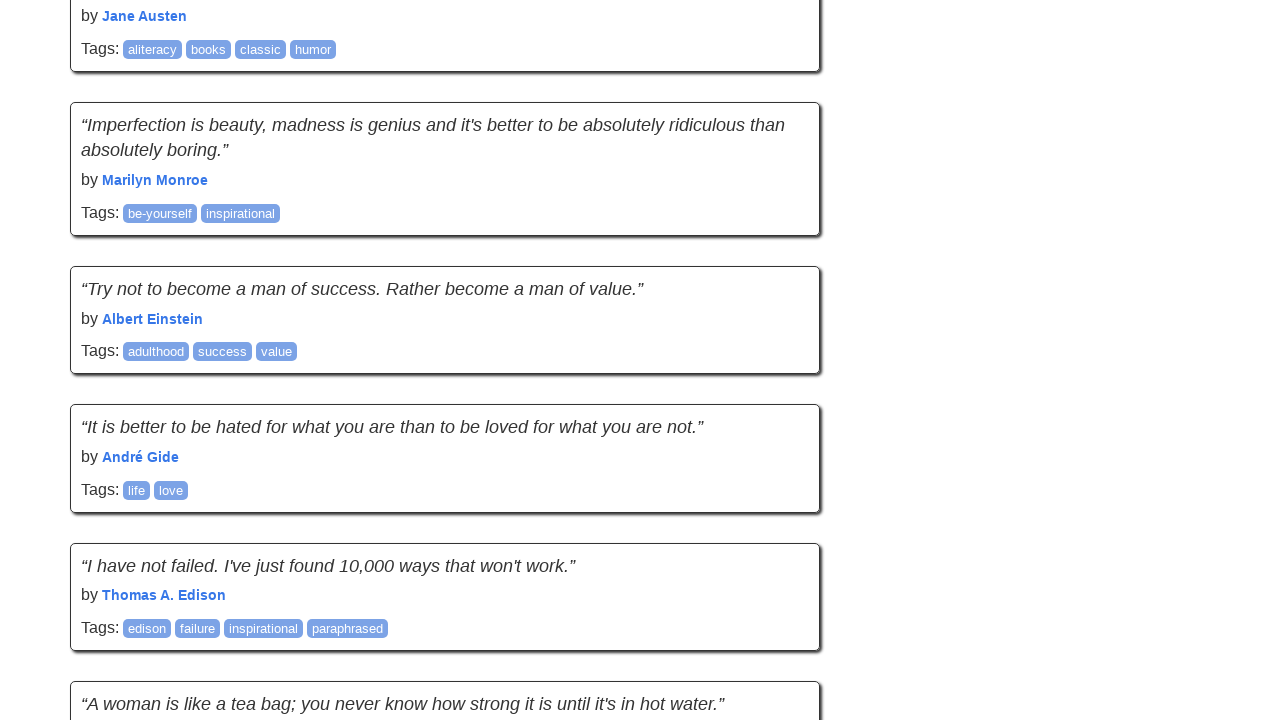

Extended thinking pause to mimic human behavior
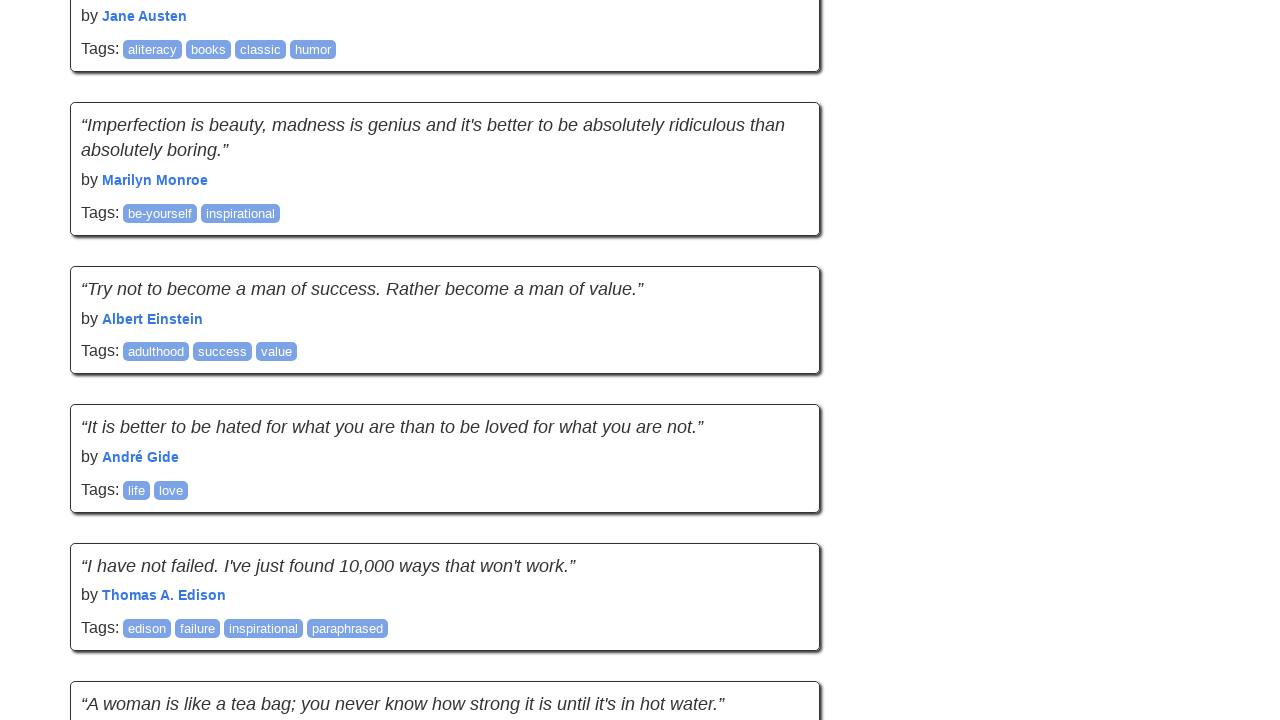

Network idle state reached
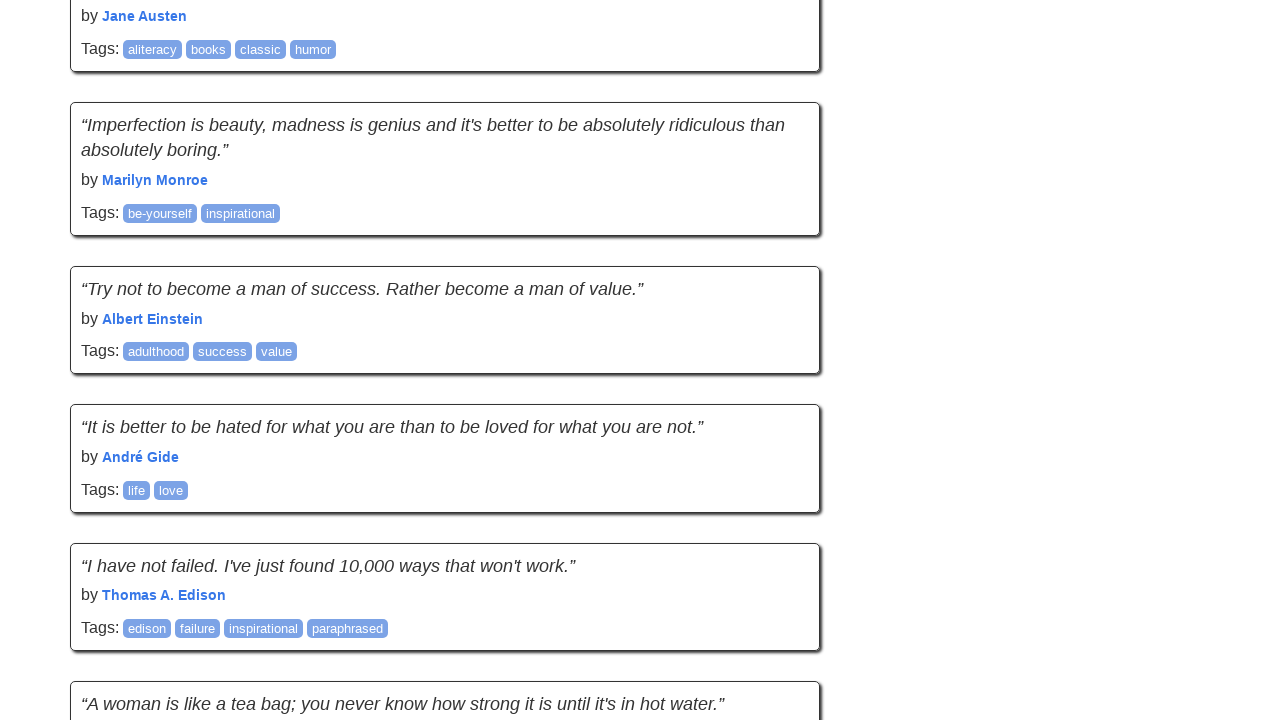

Scrolled down 576.0px to load more quotes
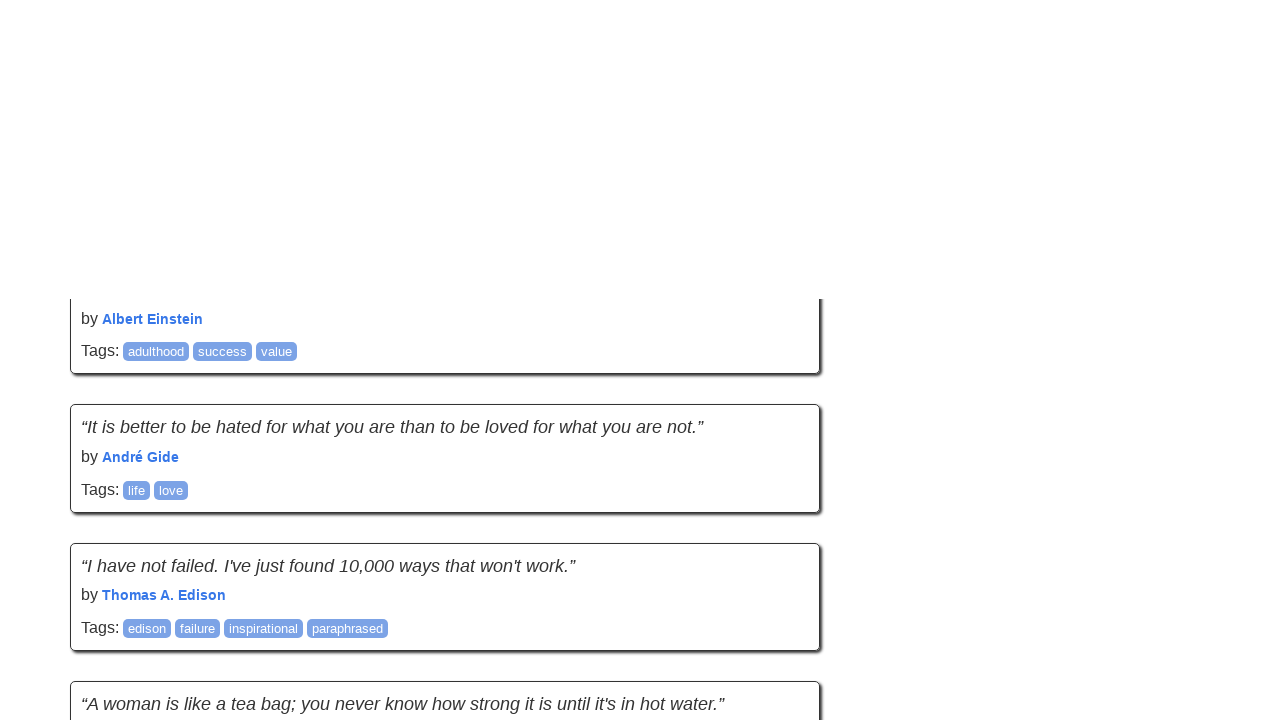

Brief pause after scrolling
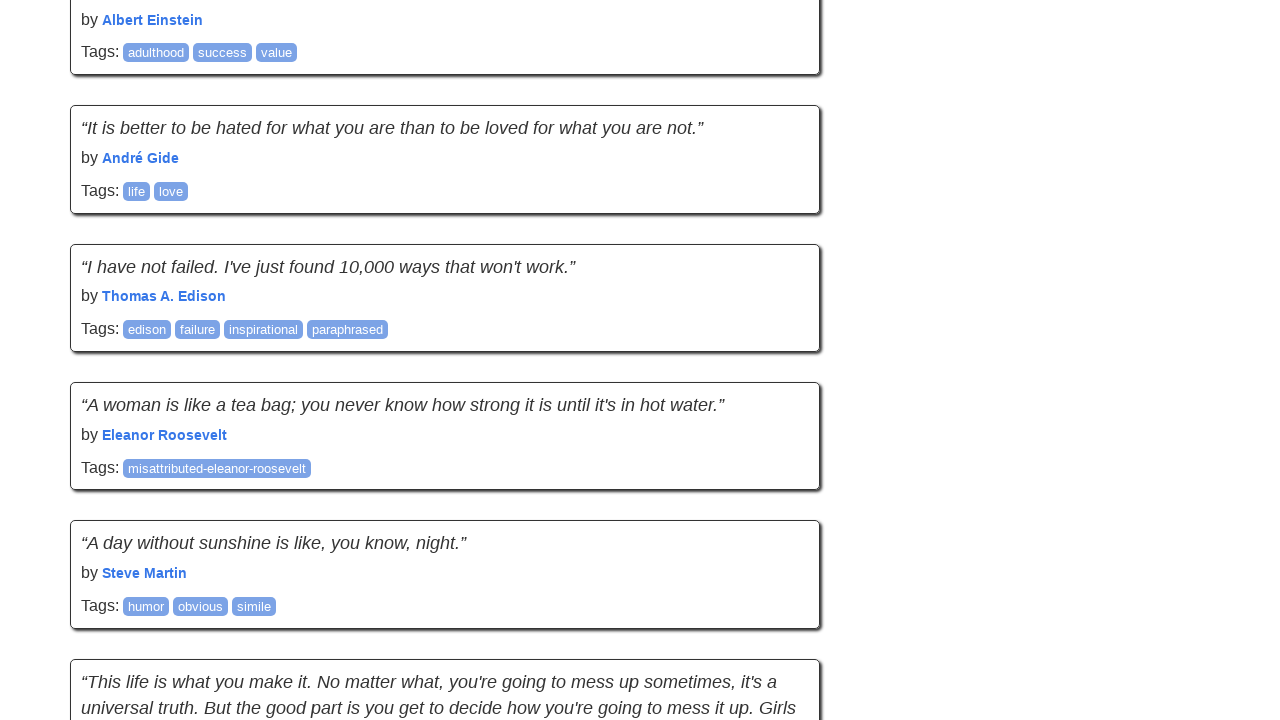

Scrolled up 576.0px (human-like behavior)
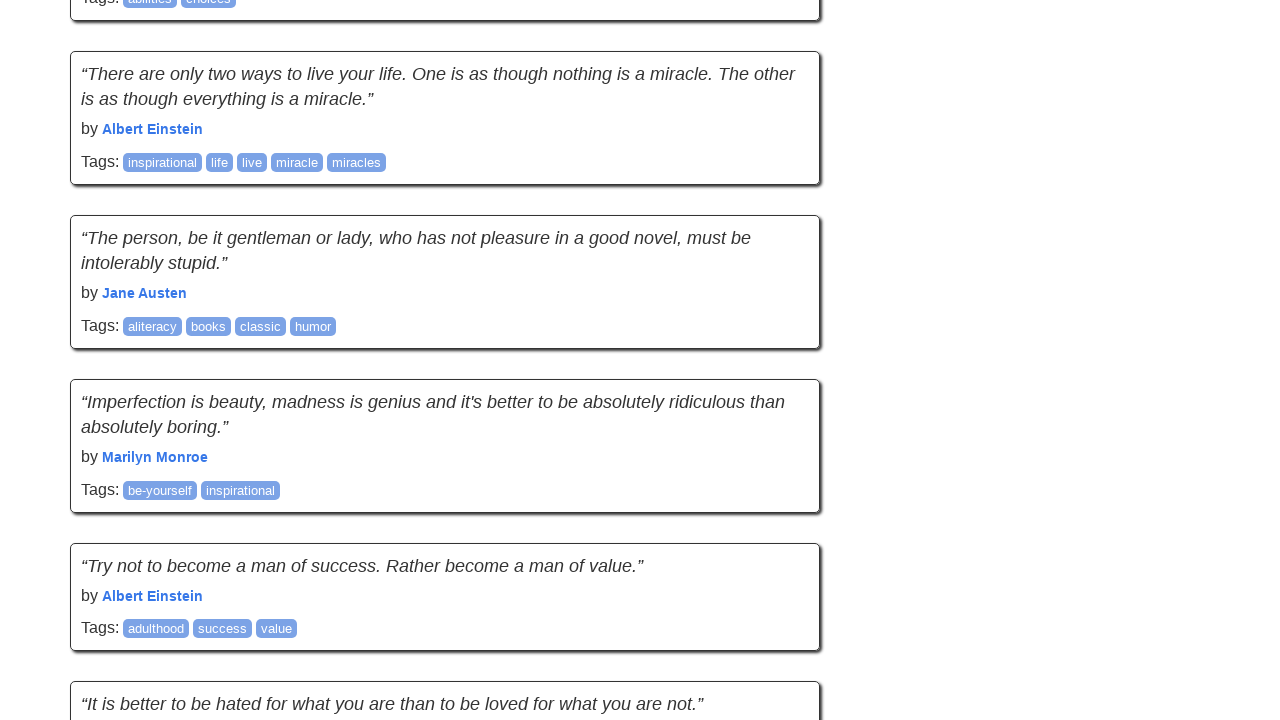

Pause after scrolling up
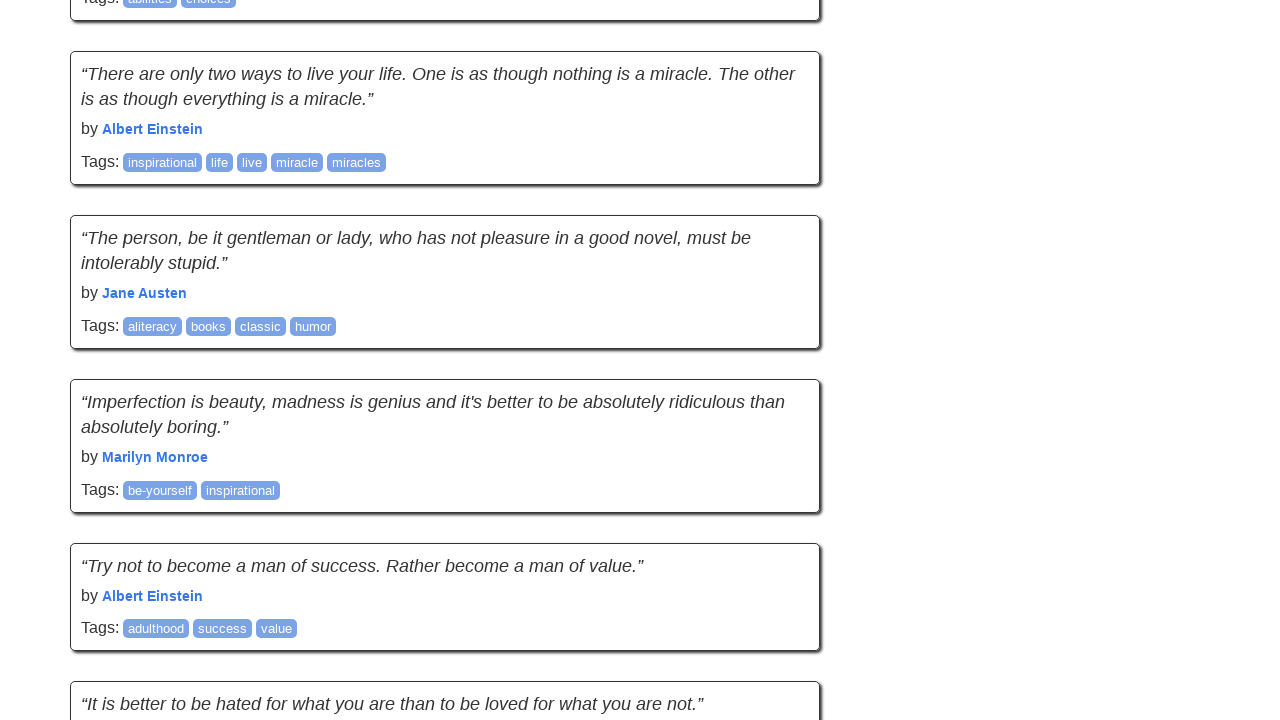

Network idle state reached
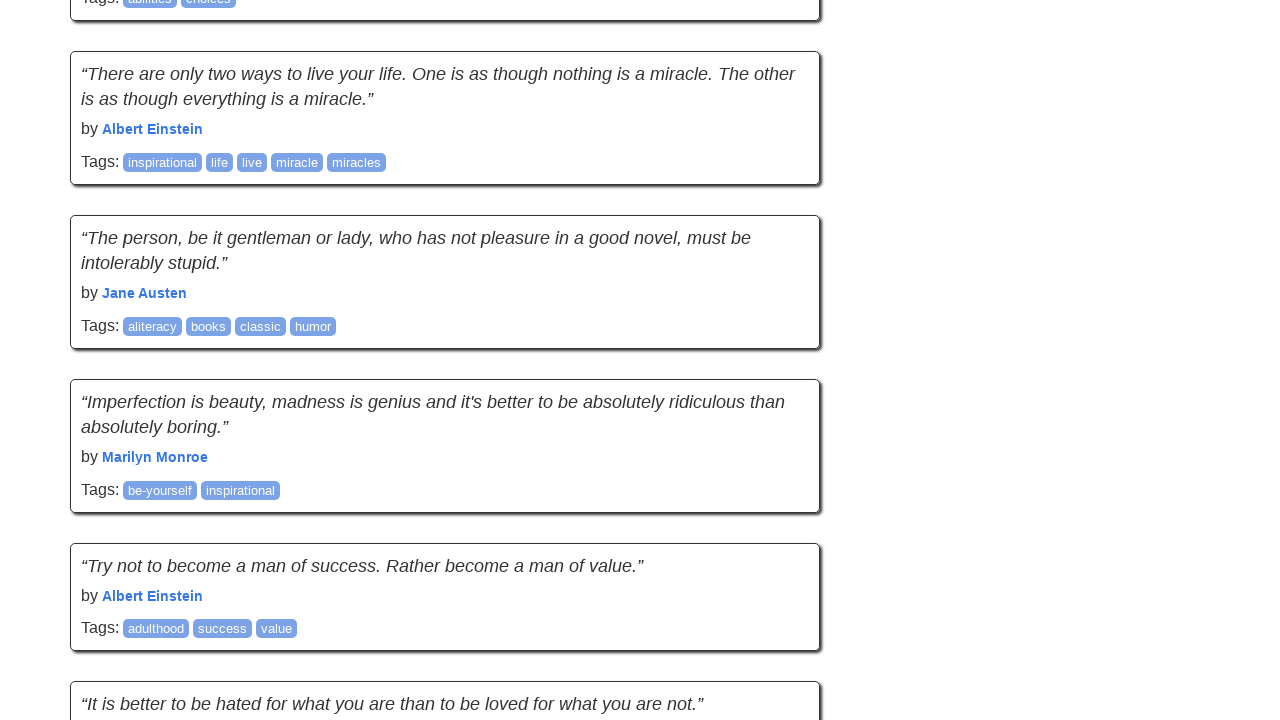

Scrolled down 413.1px to load more quotes
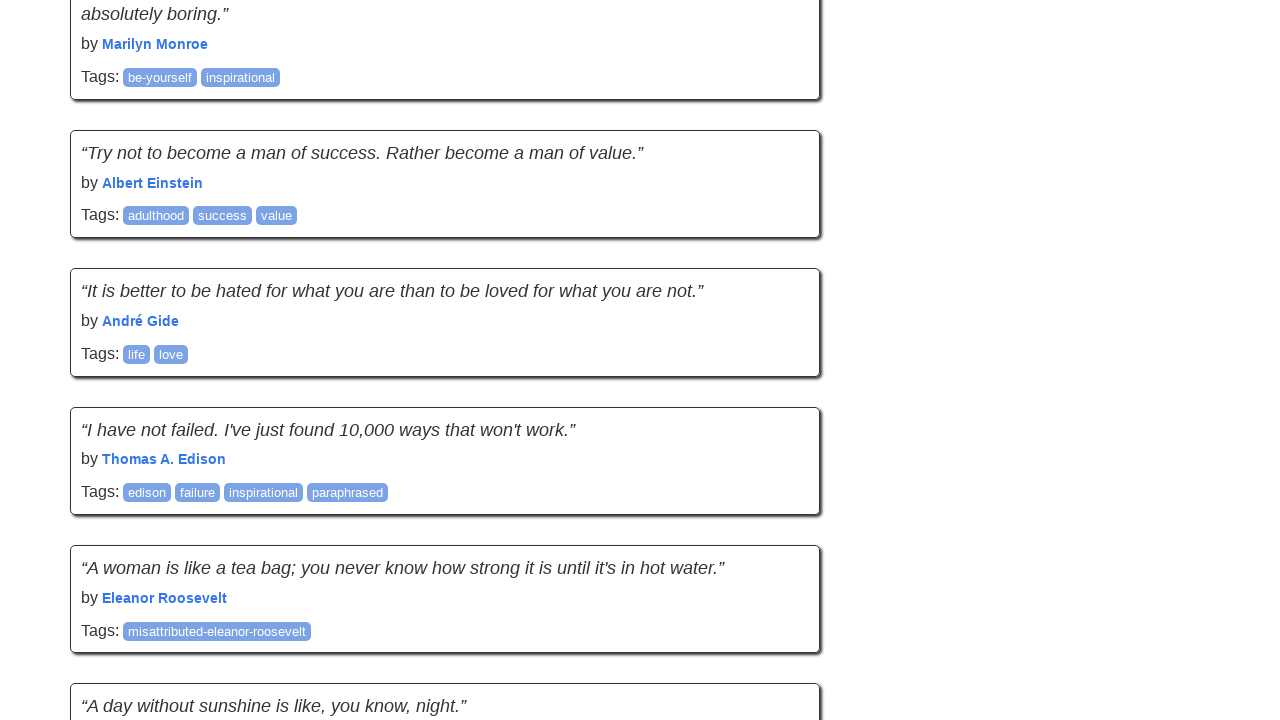

Brief pause after scrolling
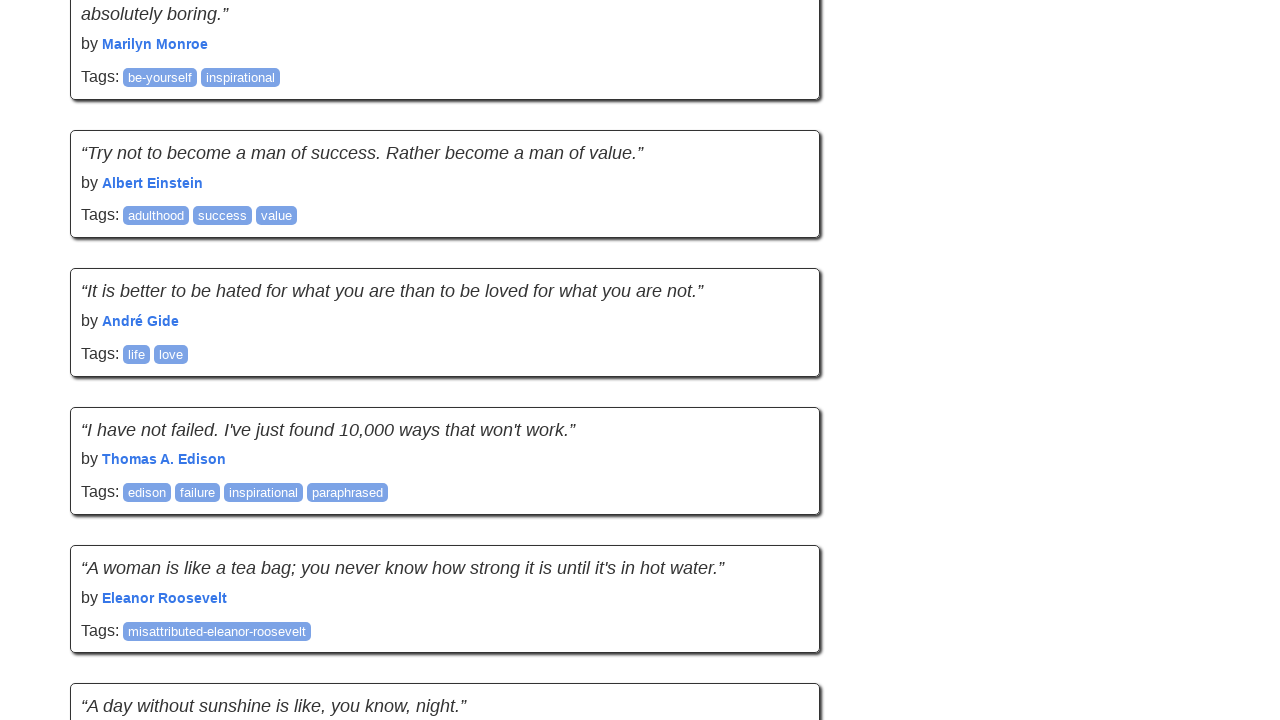

Network idle state reached
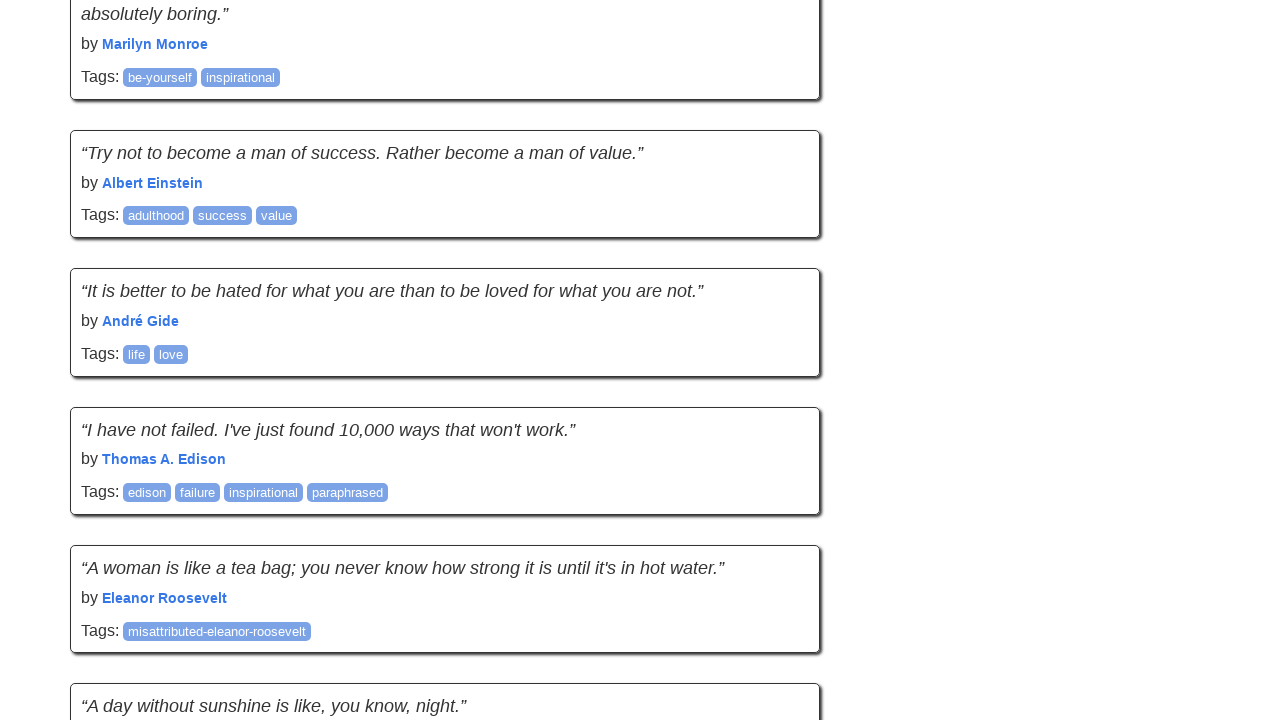

Scrolled down 576.0px to load more quotes
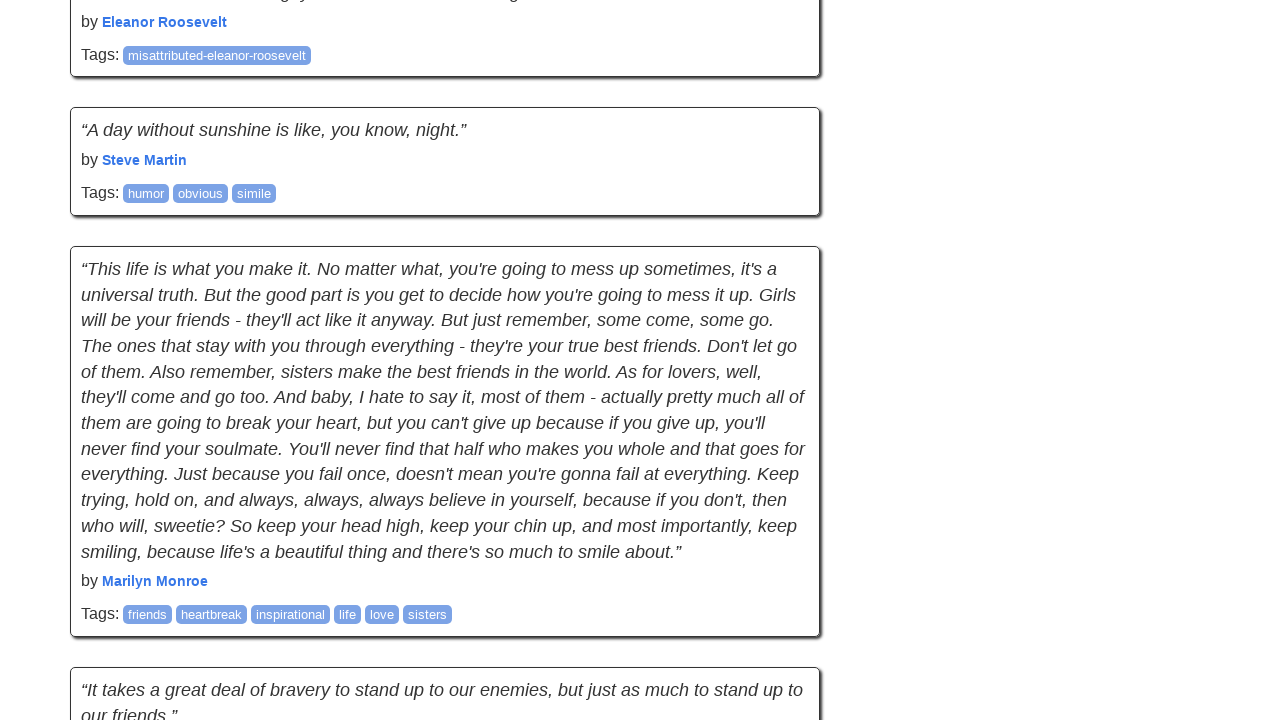

Brief pause after scrolling
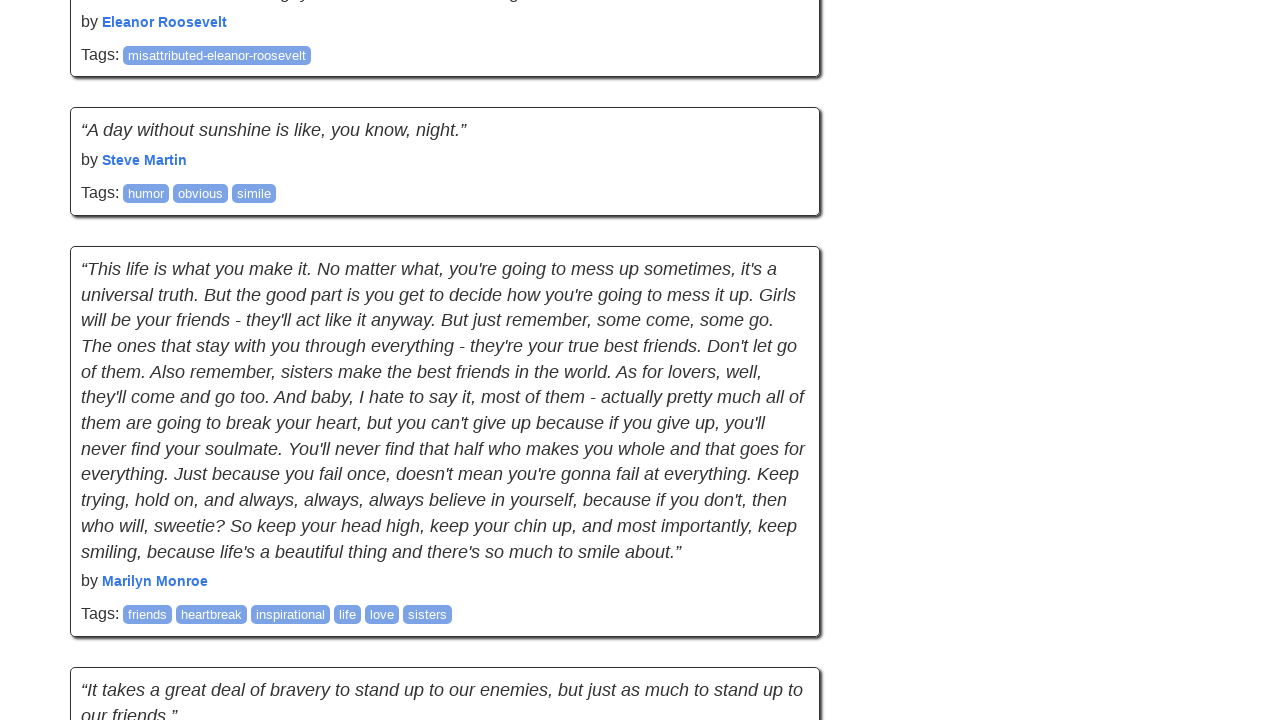

Network idle state reached
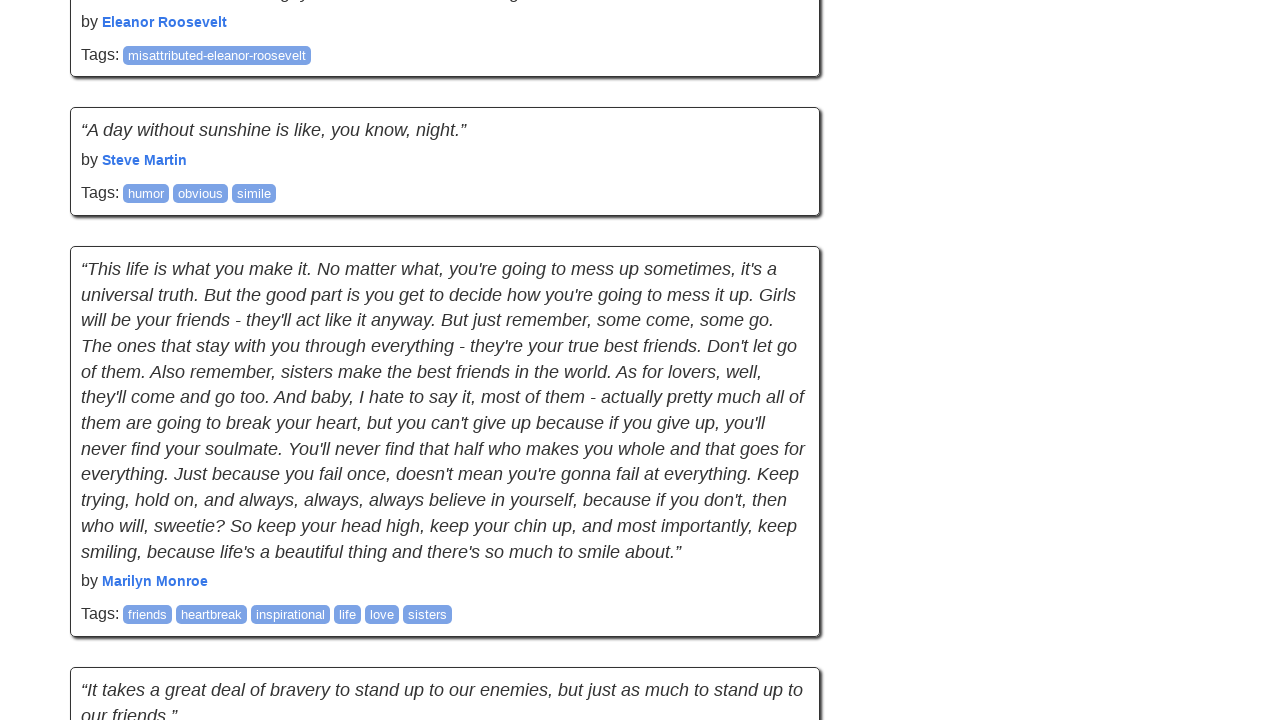

Scrolled down 576.0px to load more quotes
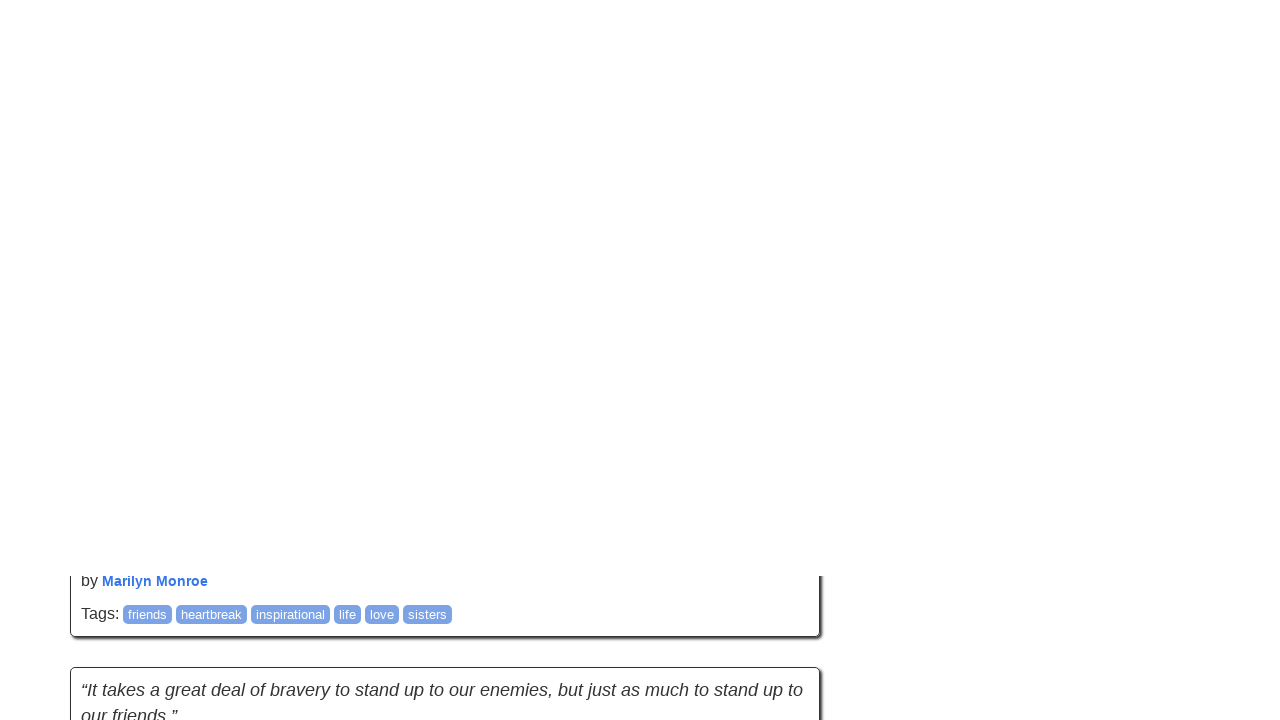

Brief pause after scrolling
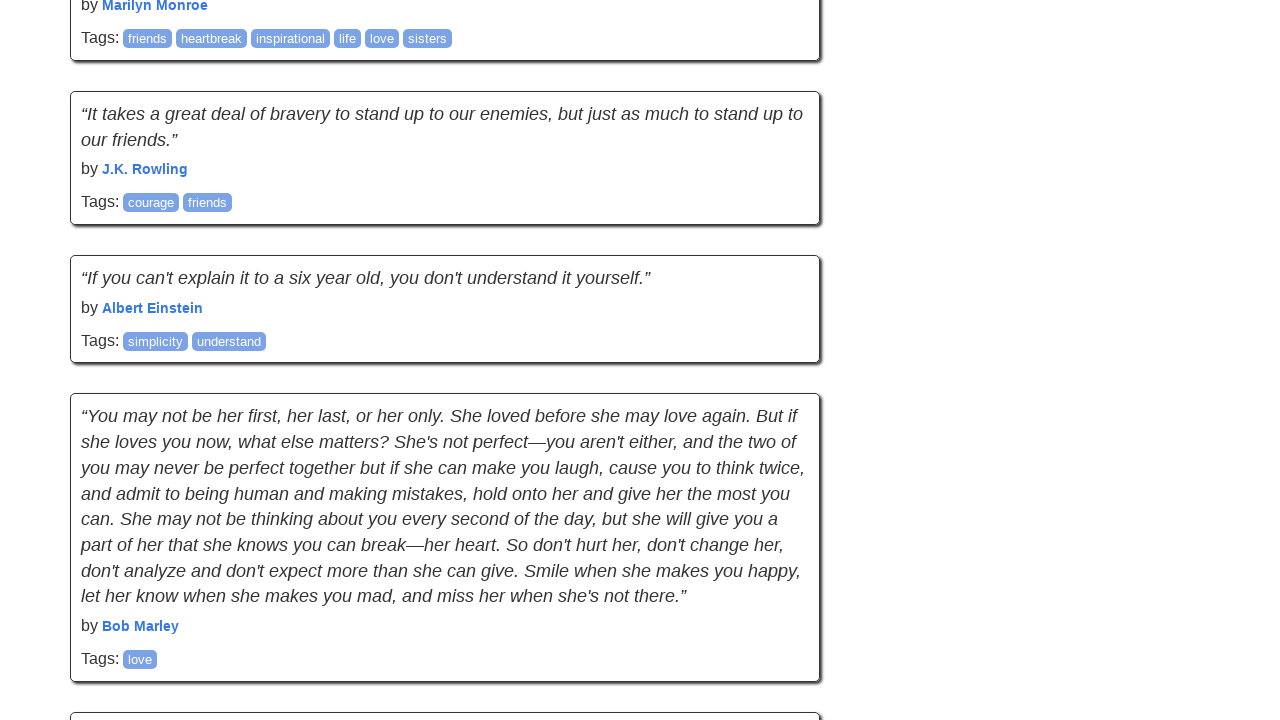

Network idle state reached
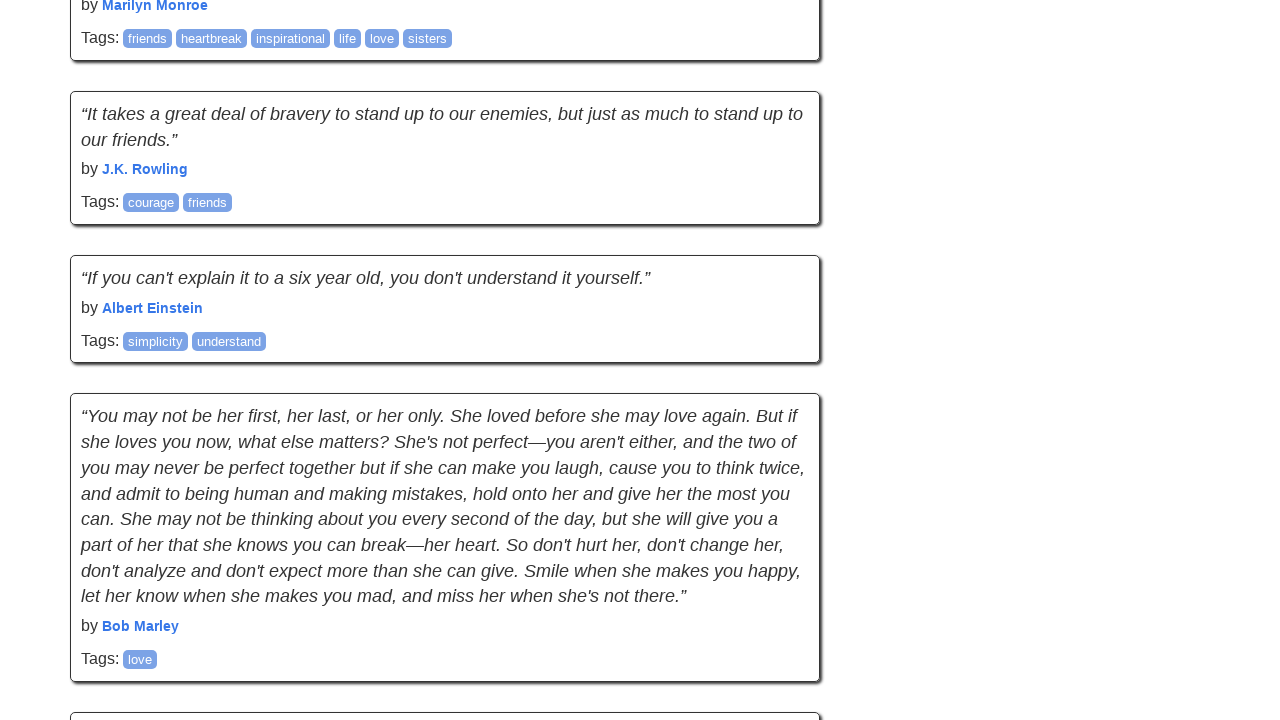

Scrolled down 576.0px to load more quotes
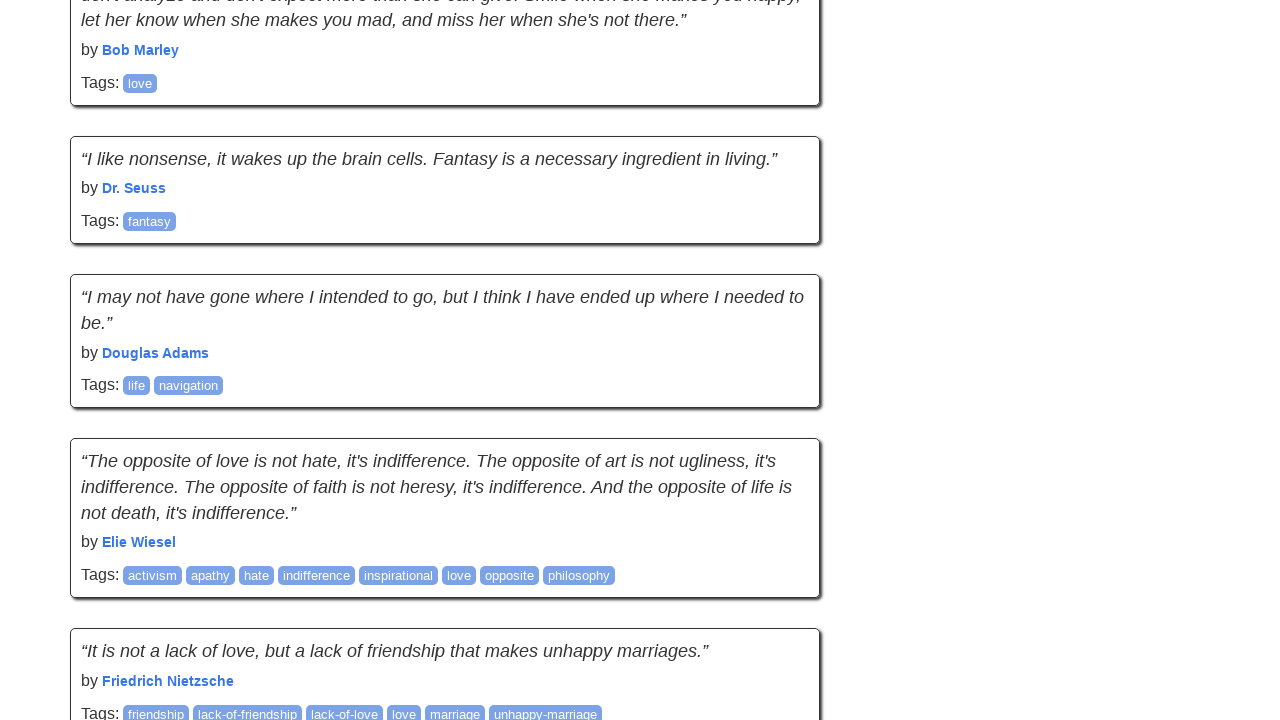

Brief pause after scrolling
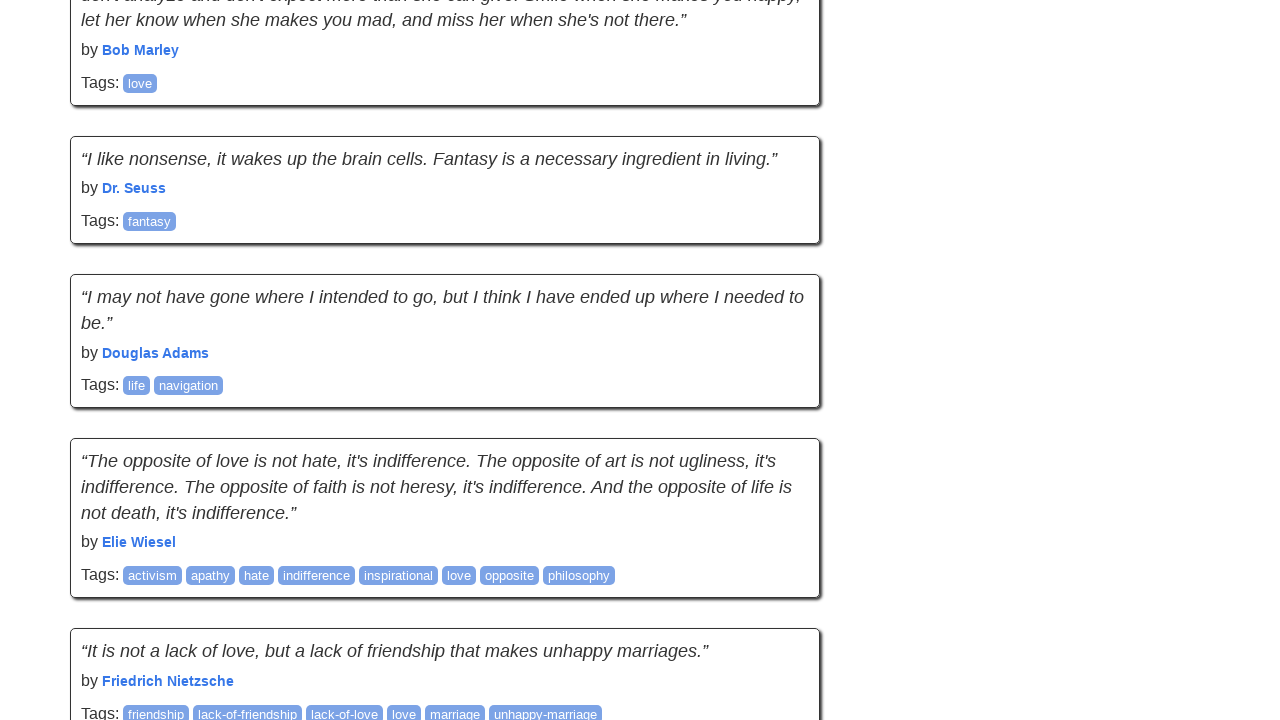

Verified quote text elements are present after infinite scrolling
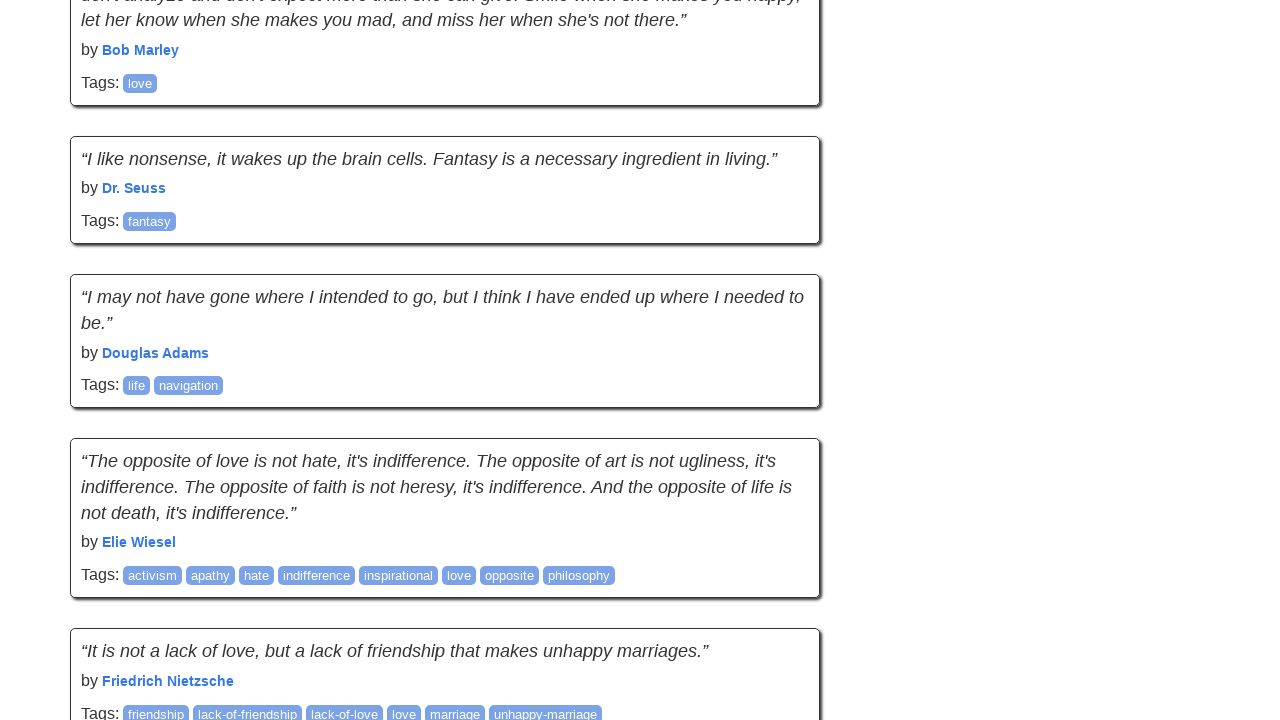

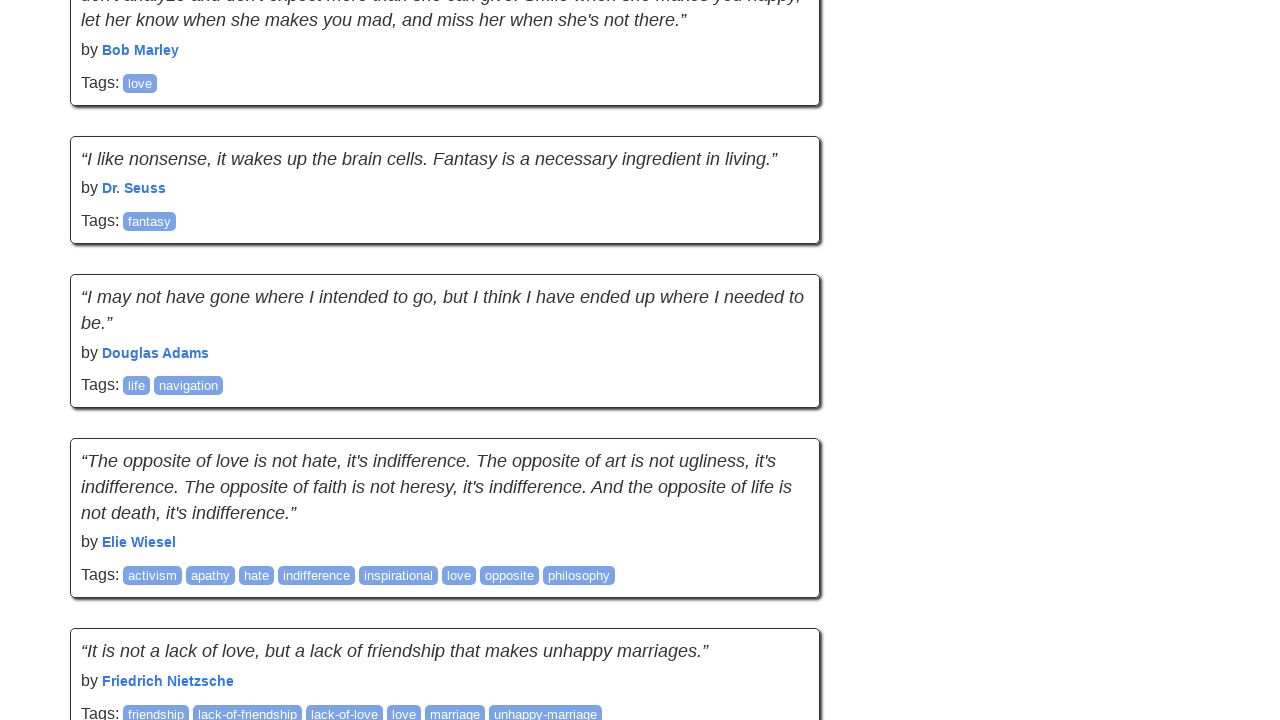